Tests a booking/reservation form by selecting a date, choosing options from dropdowns, selecting a seat, filling in personal information (first name, last name, email), and submitting the form.

Starting URL: https://demo-app-fe.vercel.app/

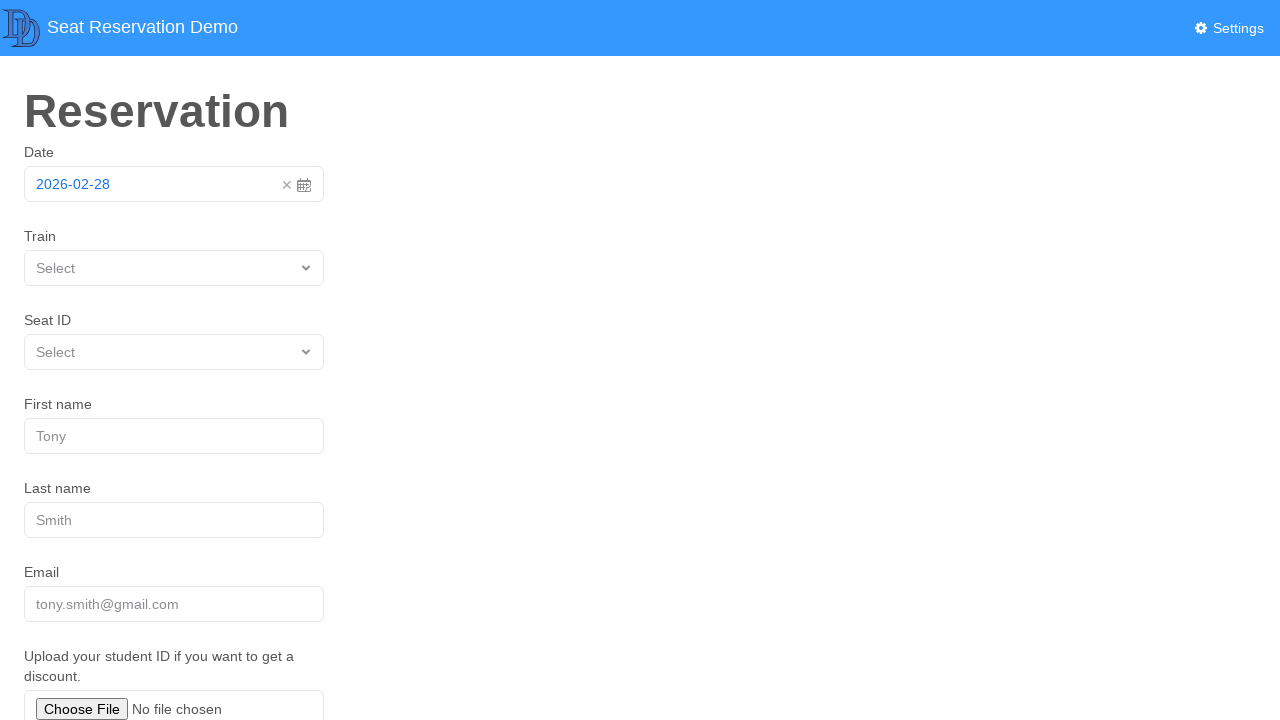

Set viewport to 1920x1080
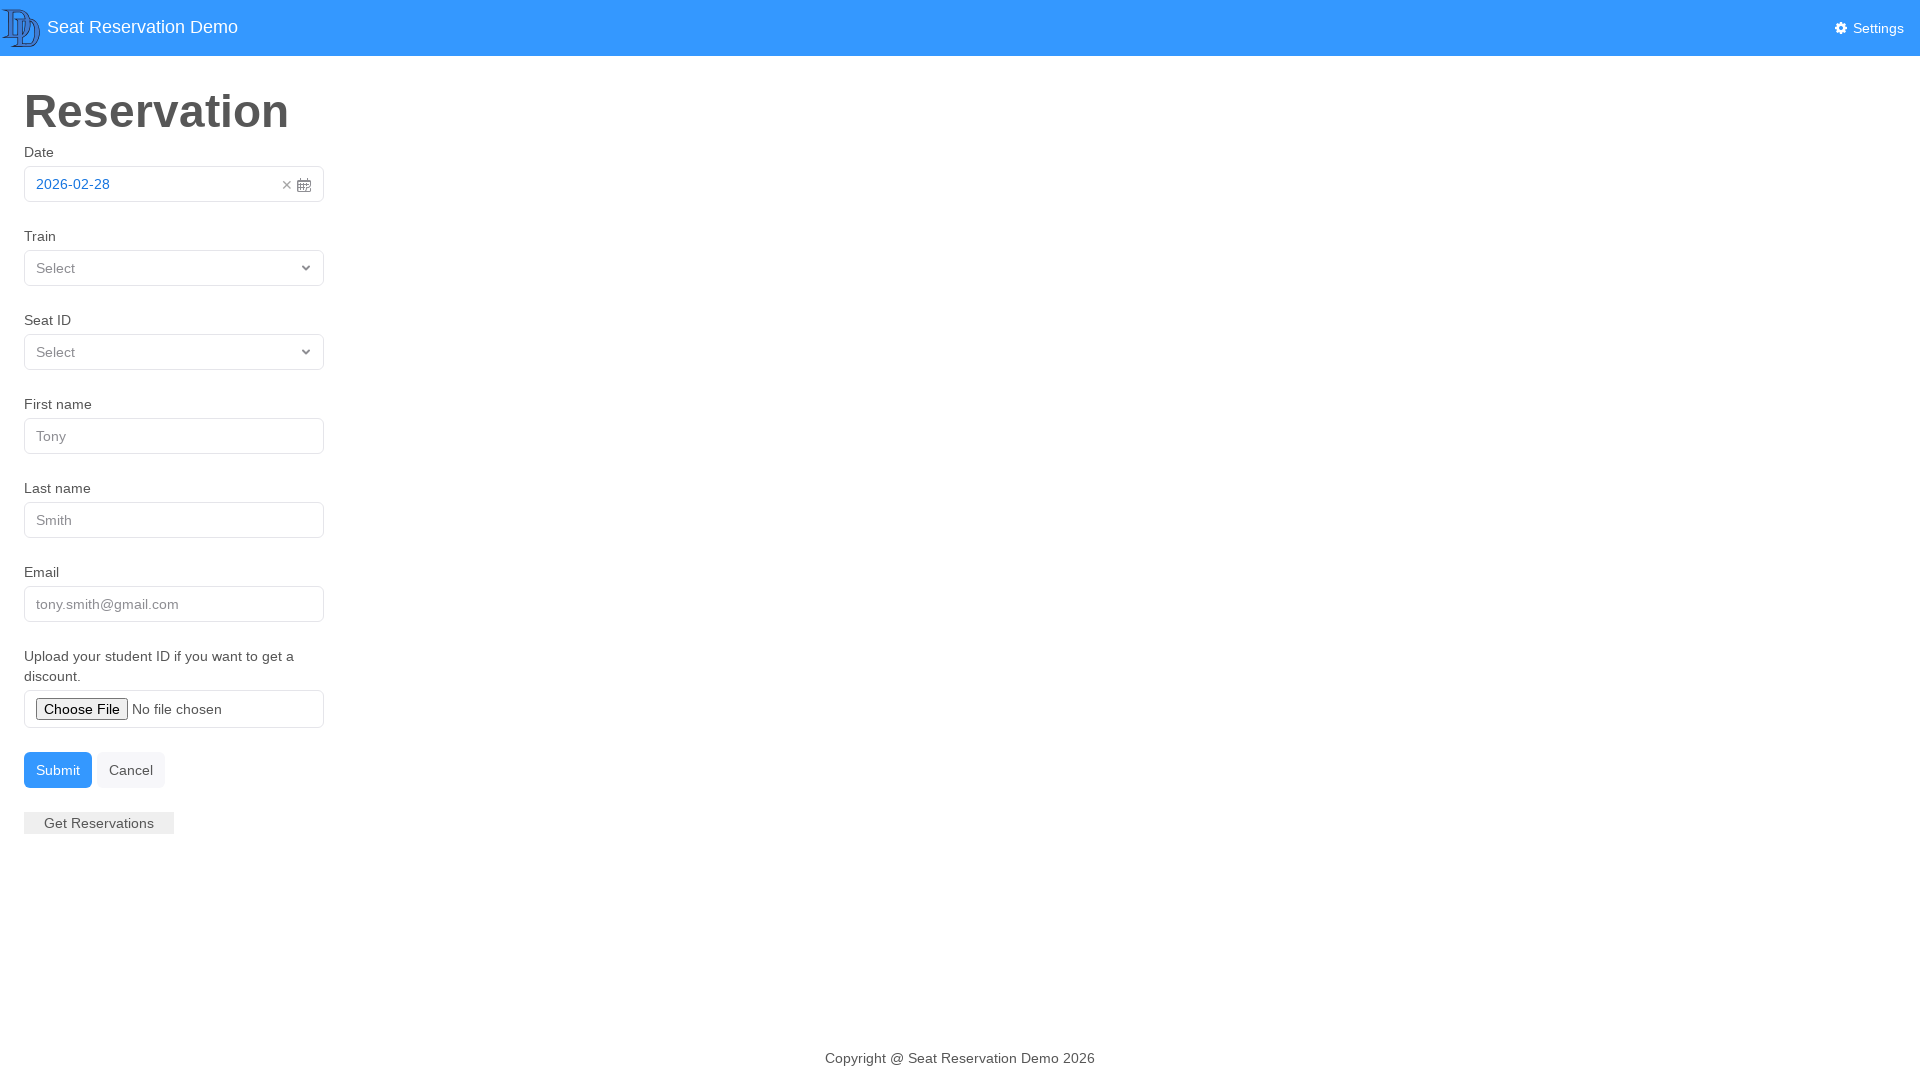

Waited for date picker toggle to load
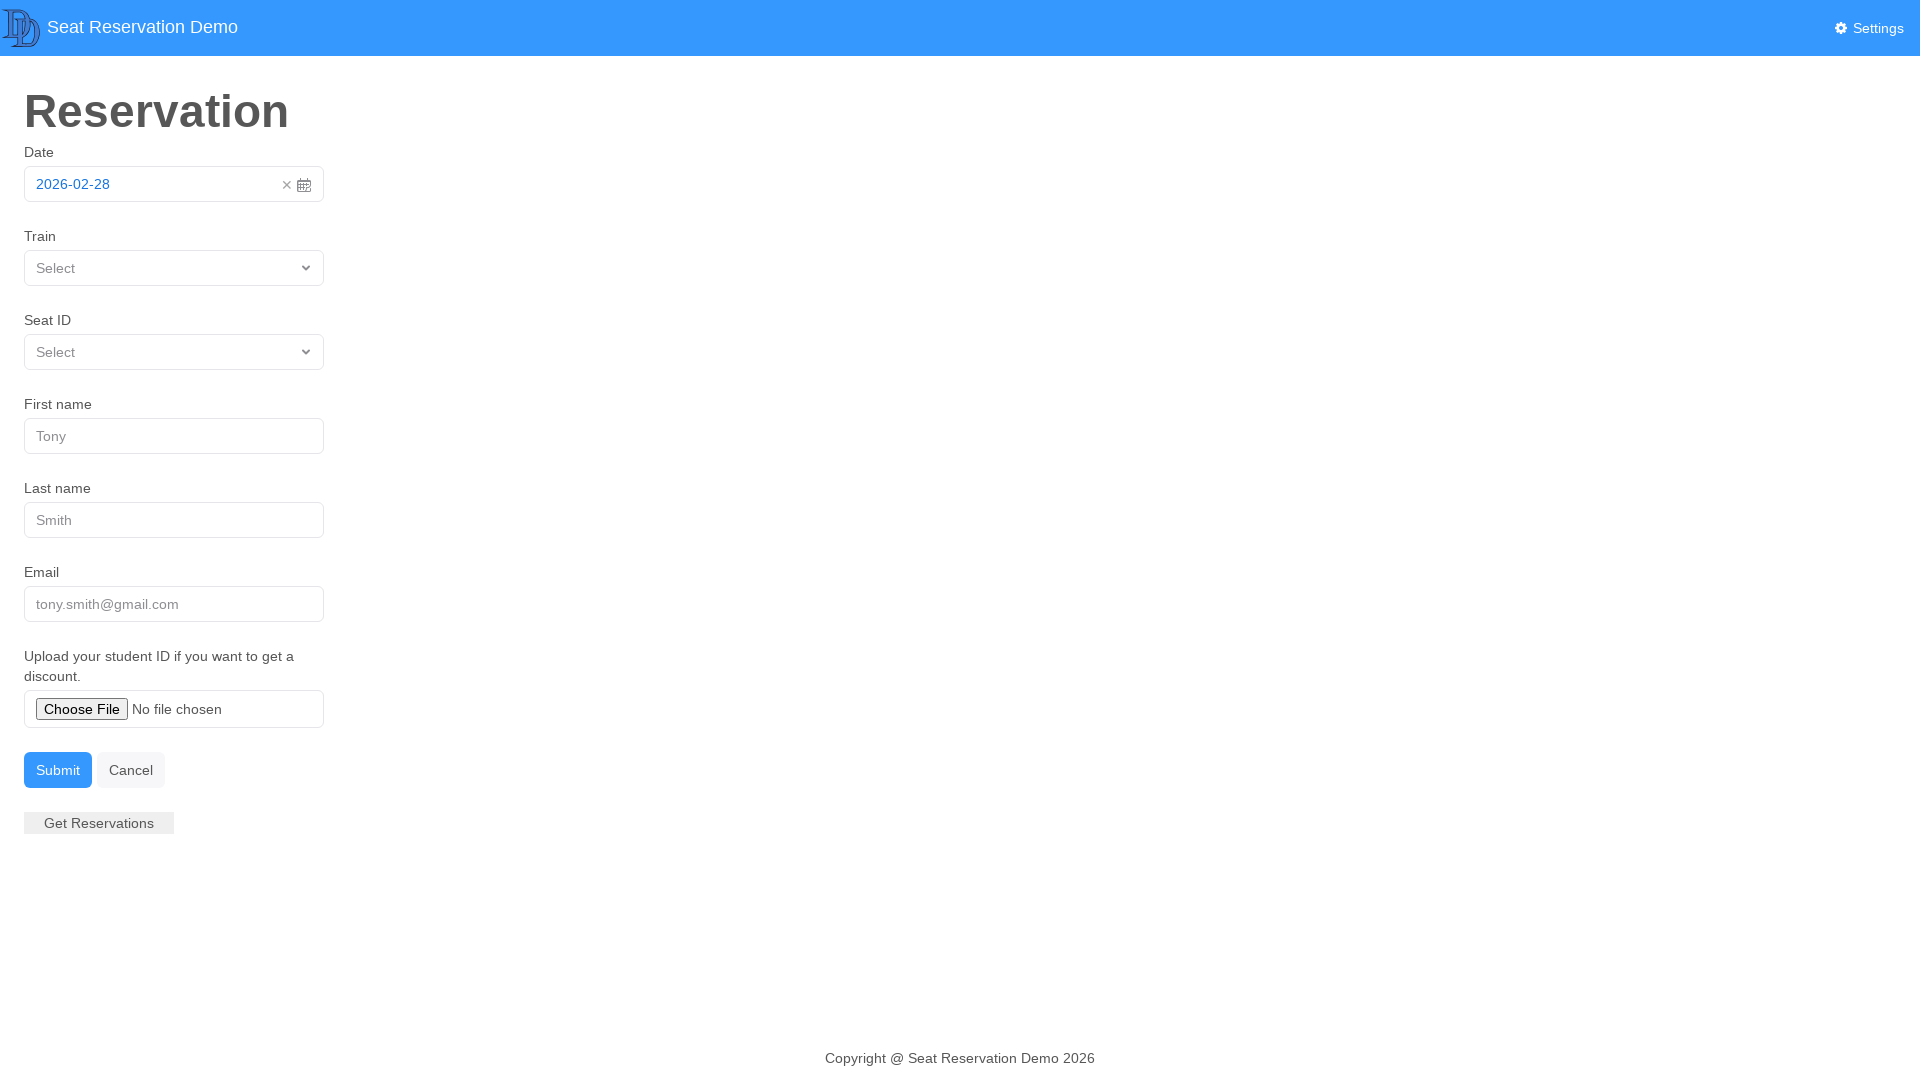

Clicked on date picker to open it at (158, 184) on .rs-form > .rs-form-group > .rs-picker-date > .rs-btn > .rs-picker-toggle-value
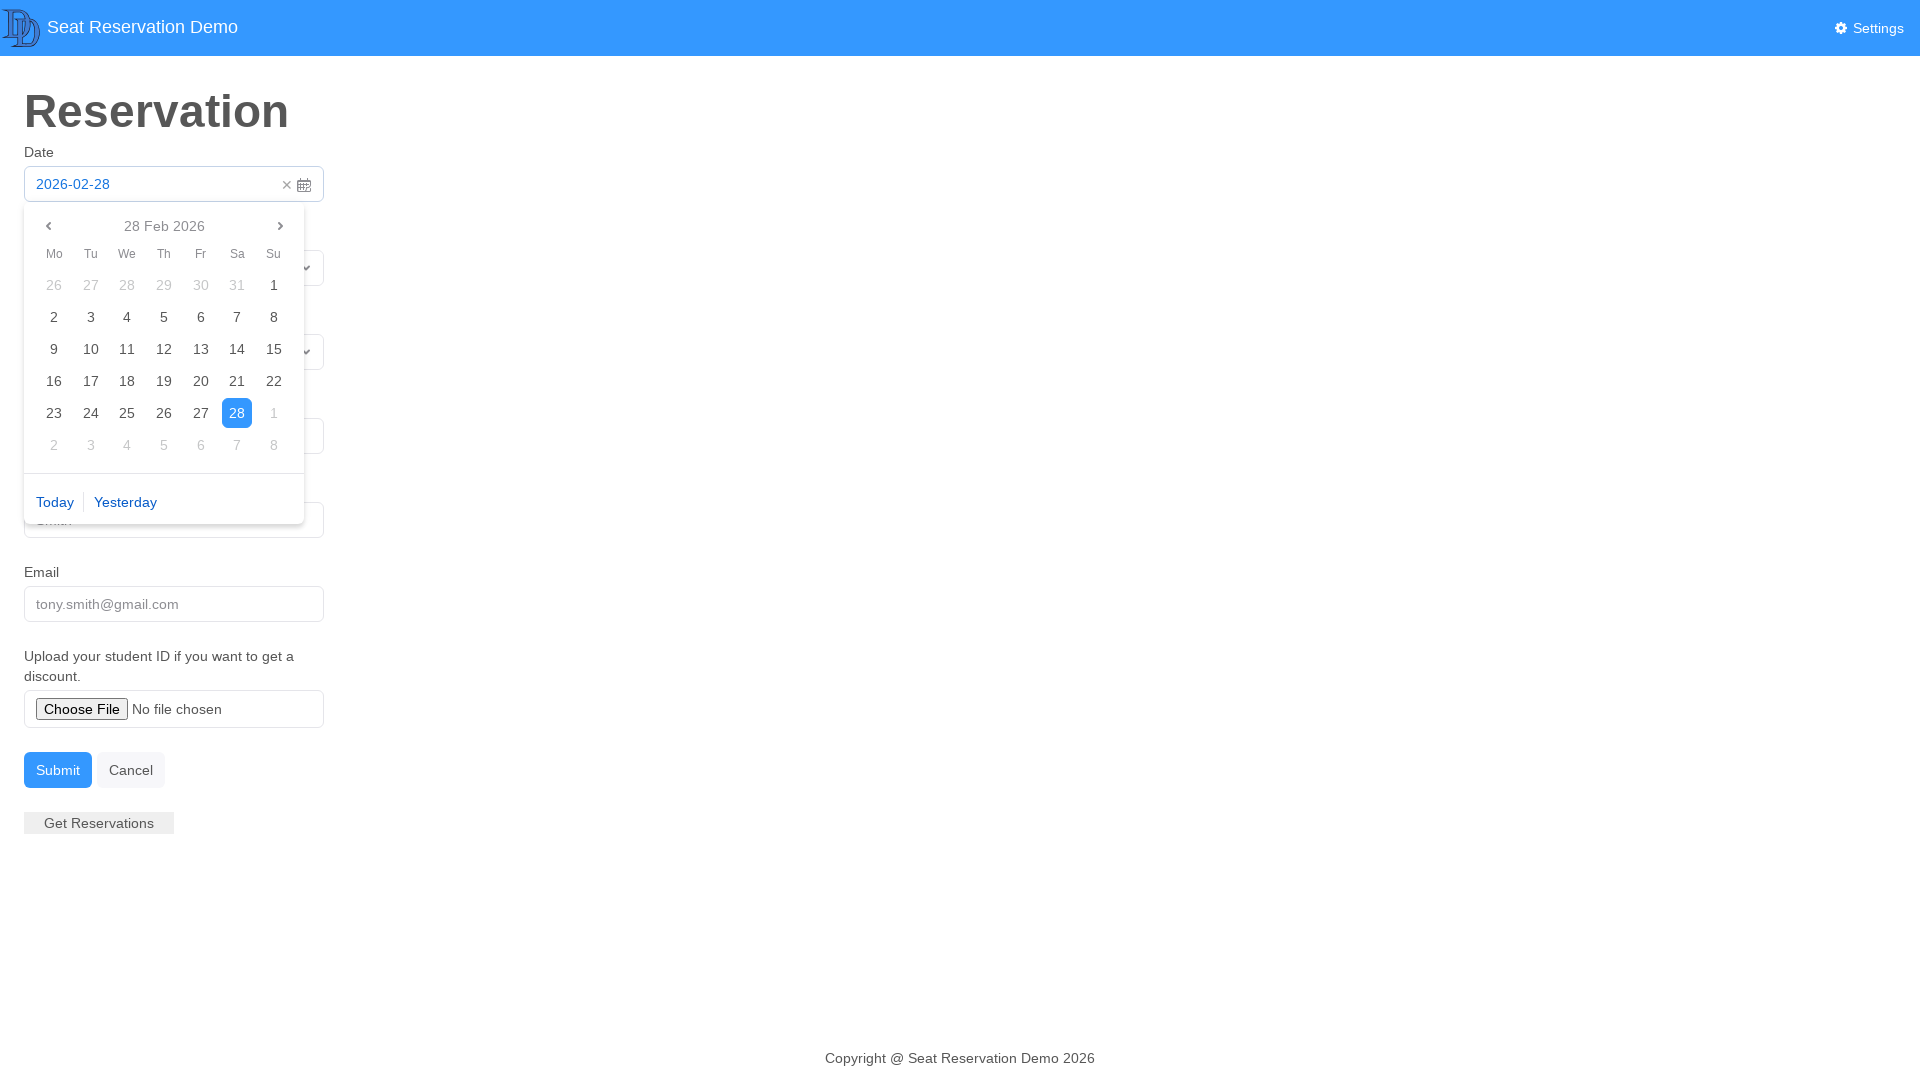

Waited for date toolbar options to load
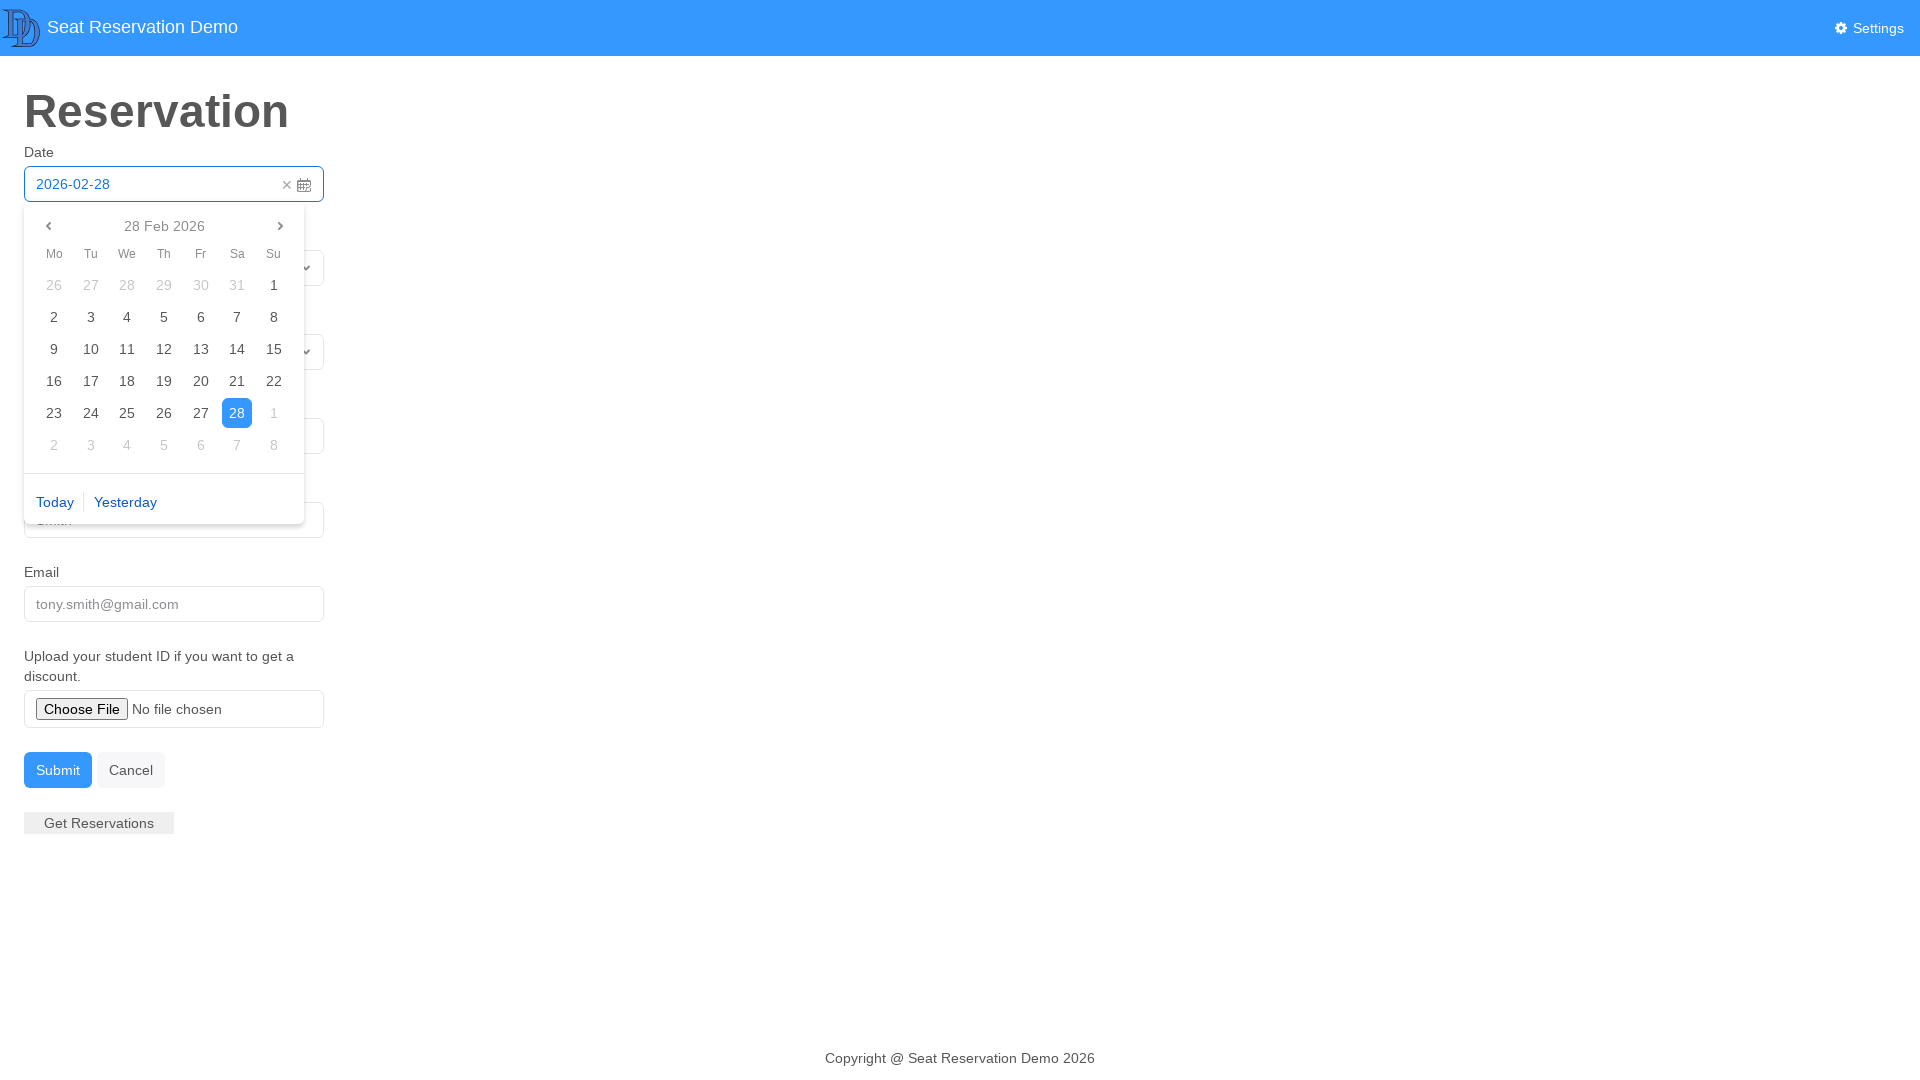

Selected first date option from toolbar at (55, 502) on div > .rs-picker-toolbar > .rs-picker-toolbar-ranges > .rs-picker-toolbar-option
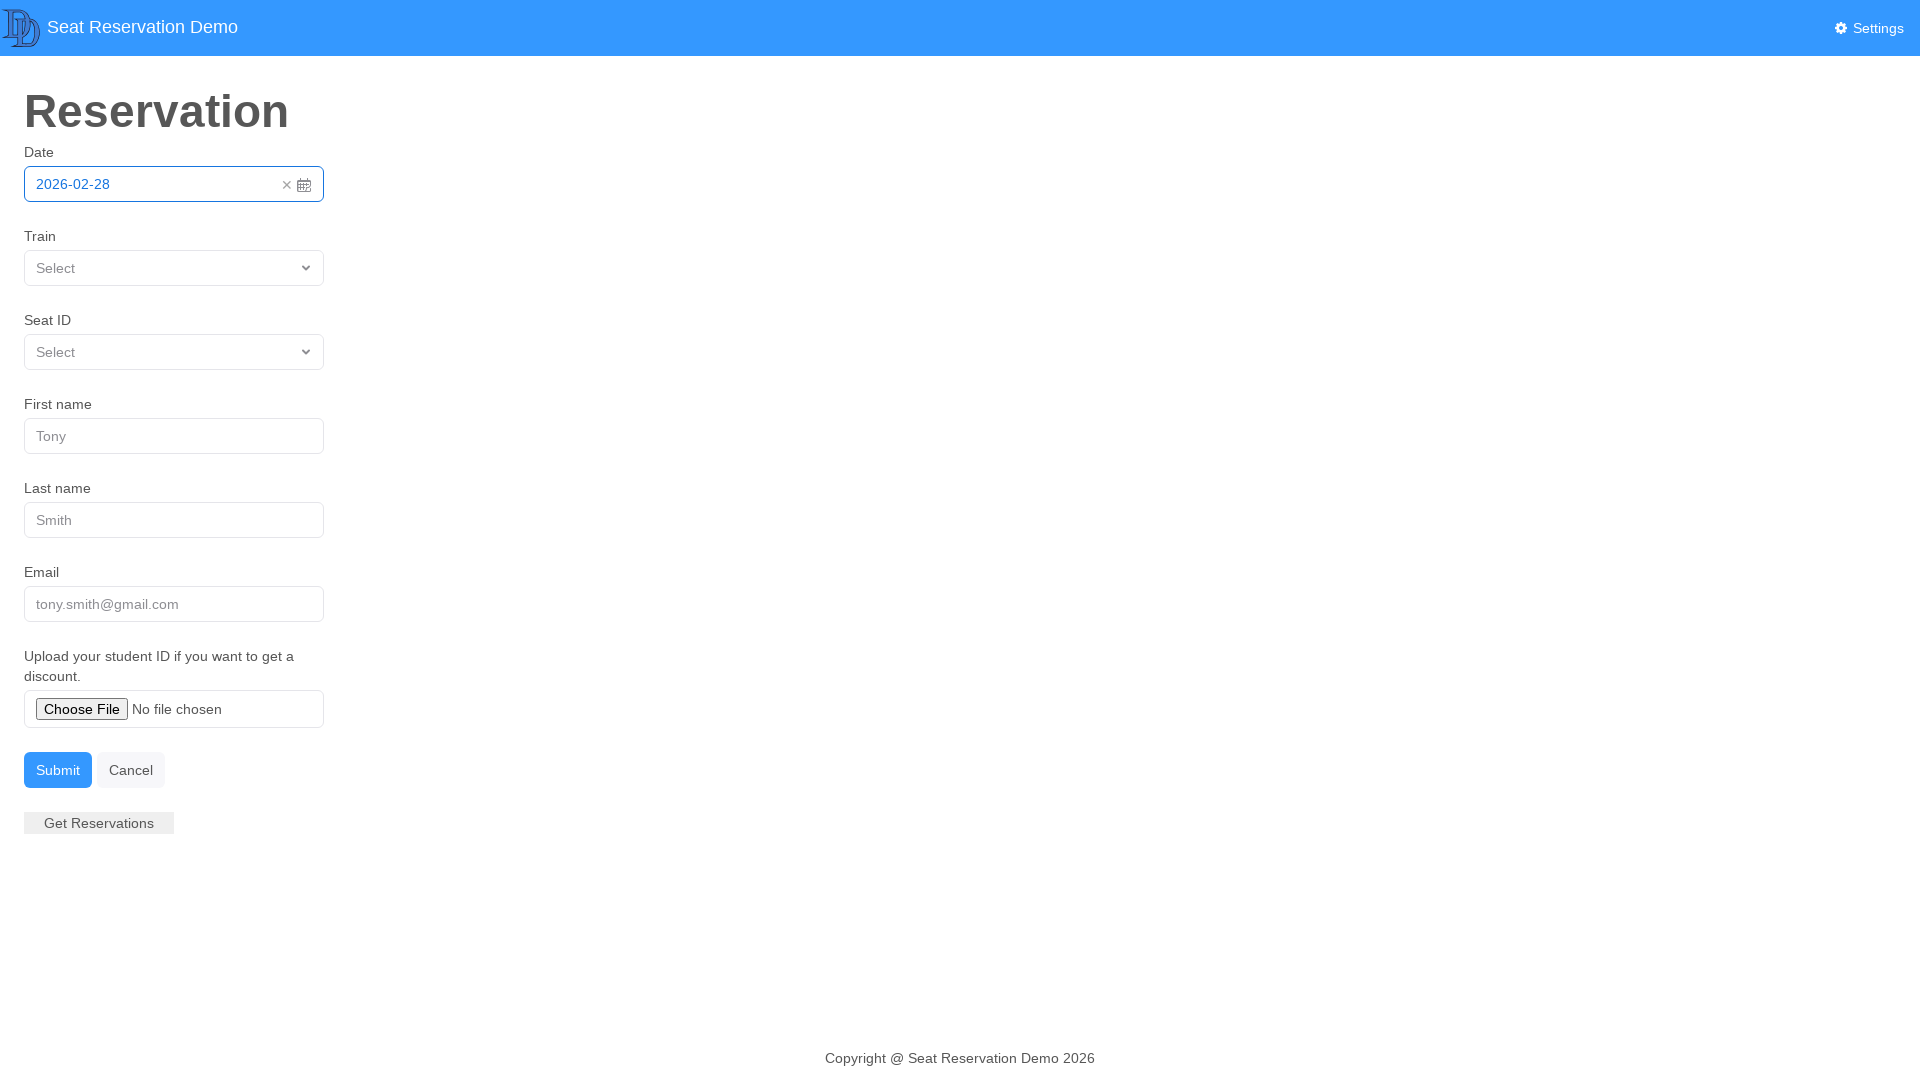

Waited for third form group dropdown to load
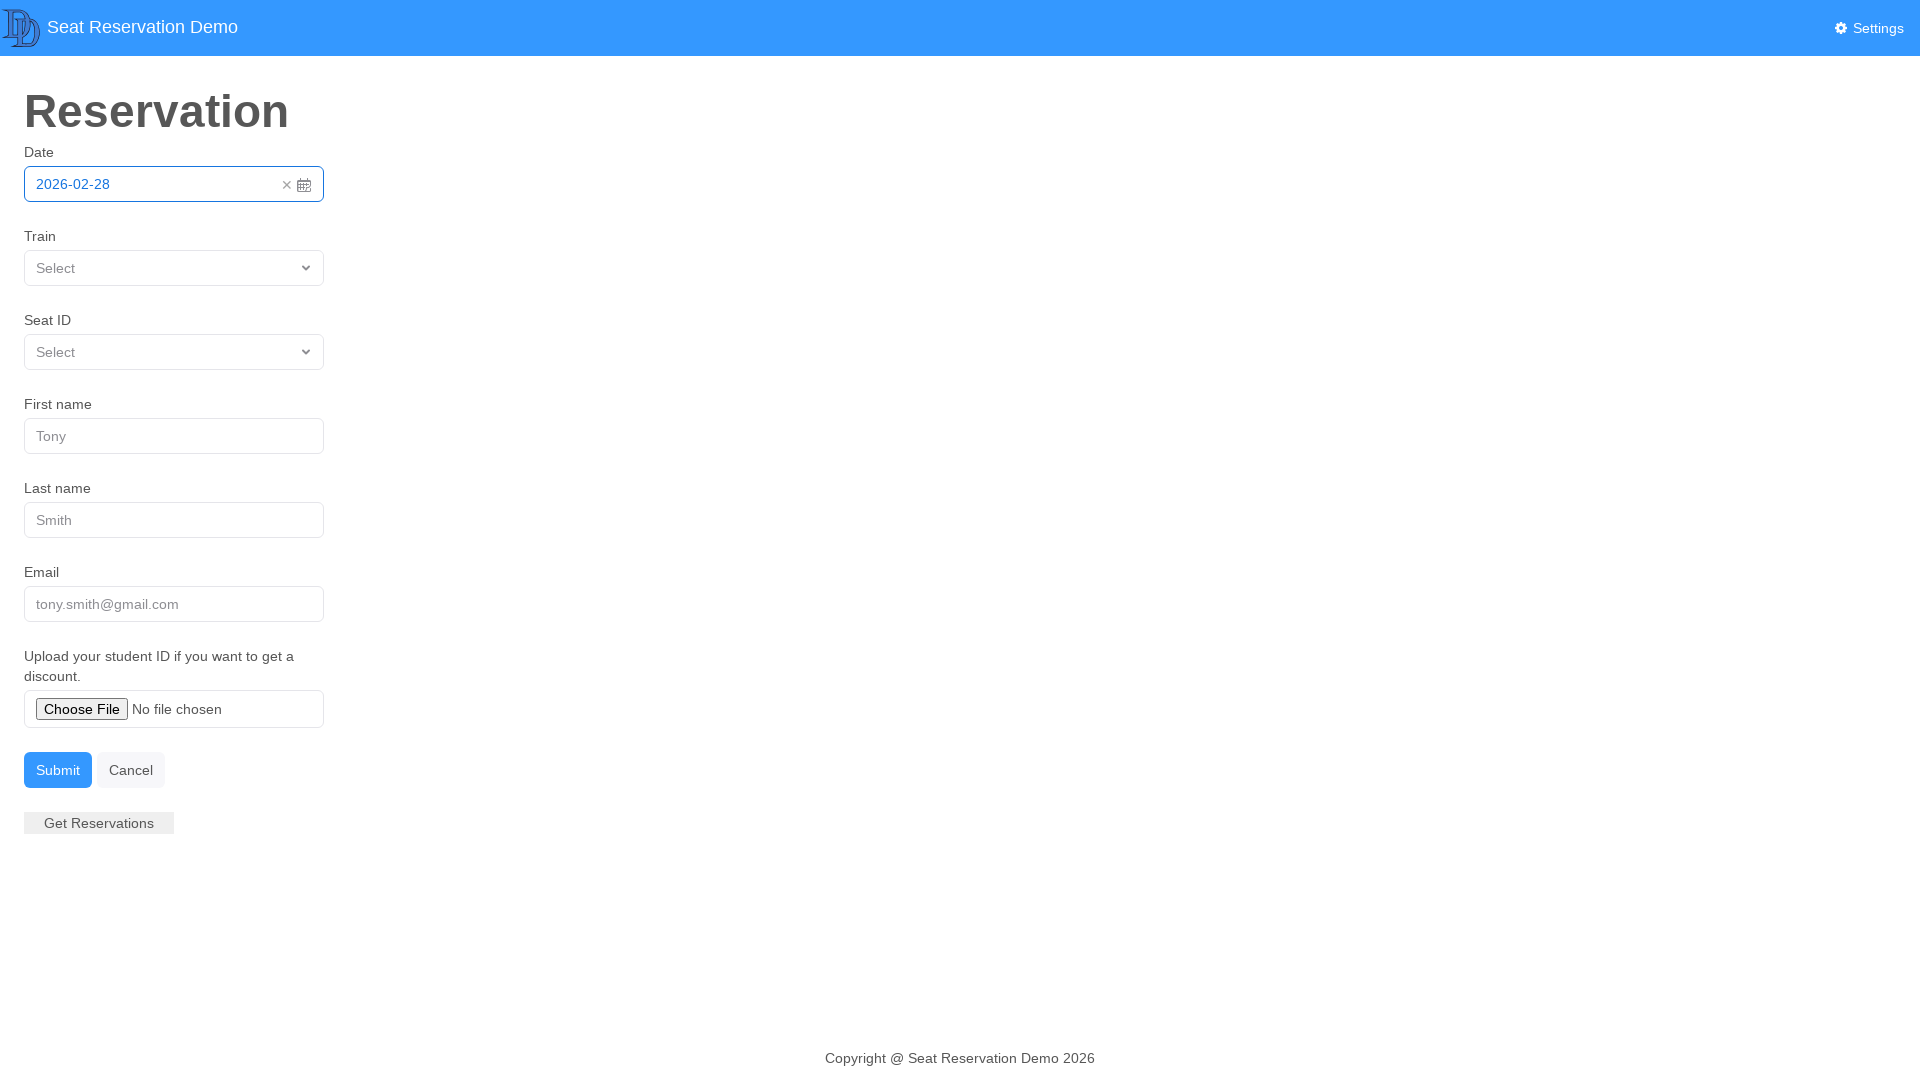

Clicked on third form group dropdown at (174, 268) on .rs-content > .rs-form > .rs-form-group:nth-child(3) > .rs-picker-input > .rs-bt
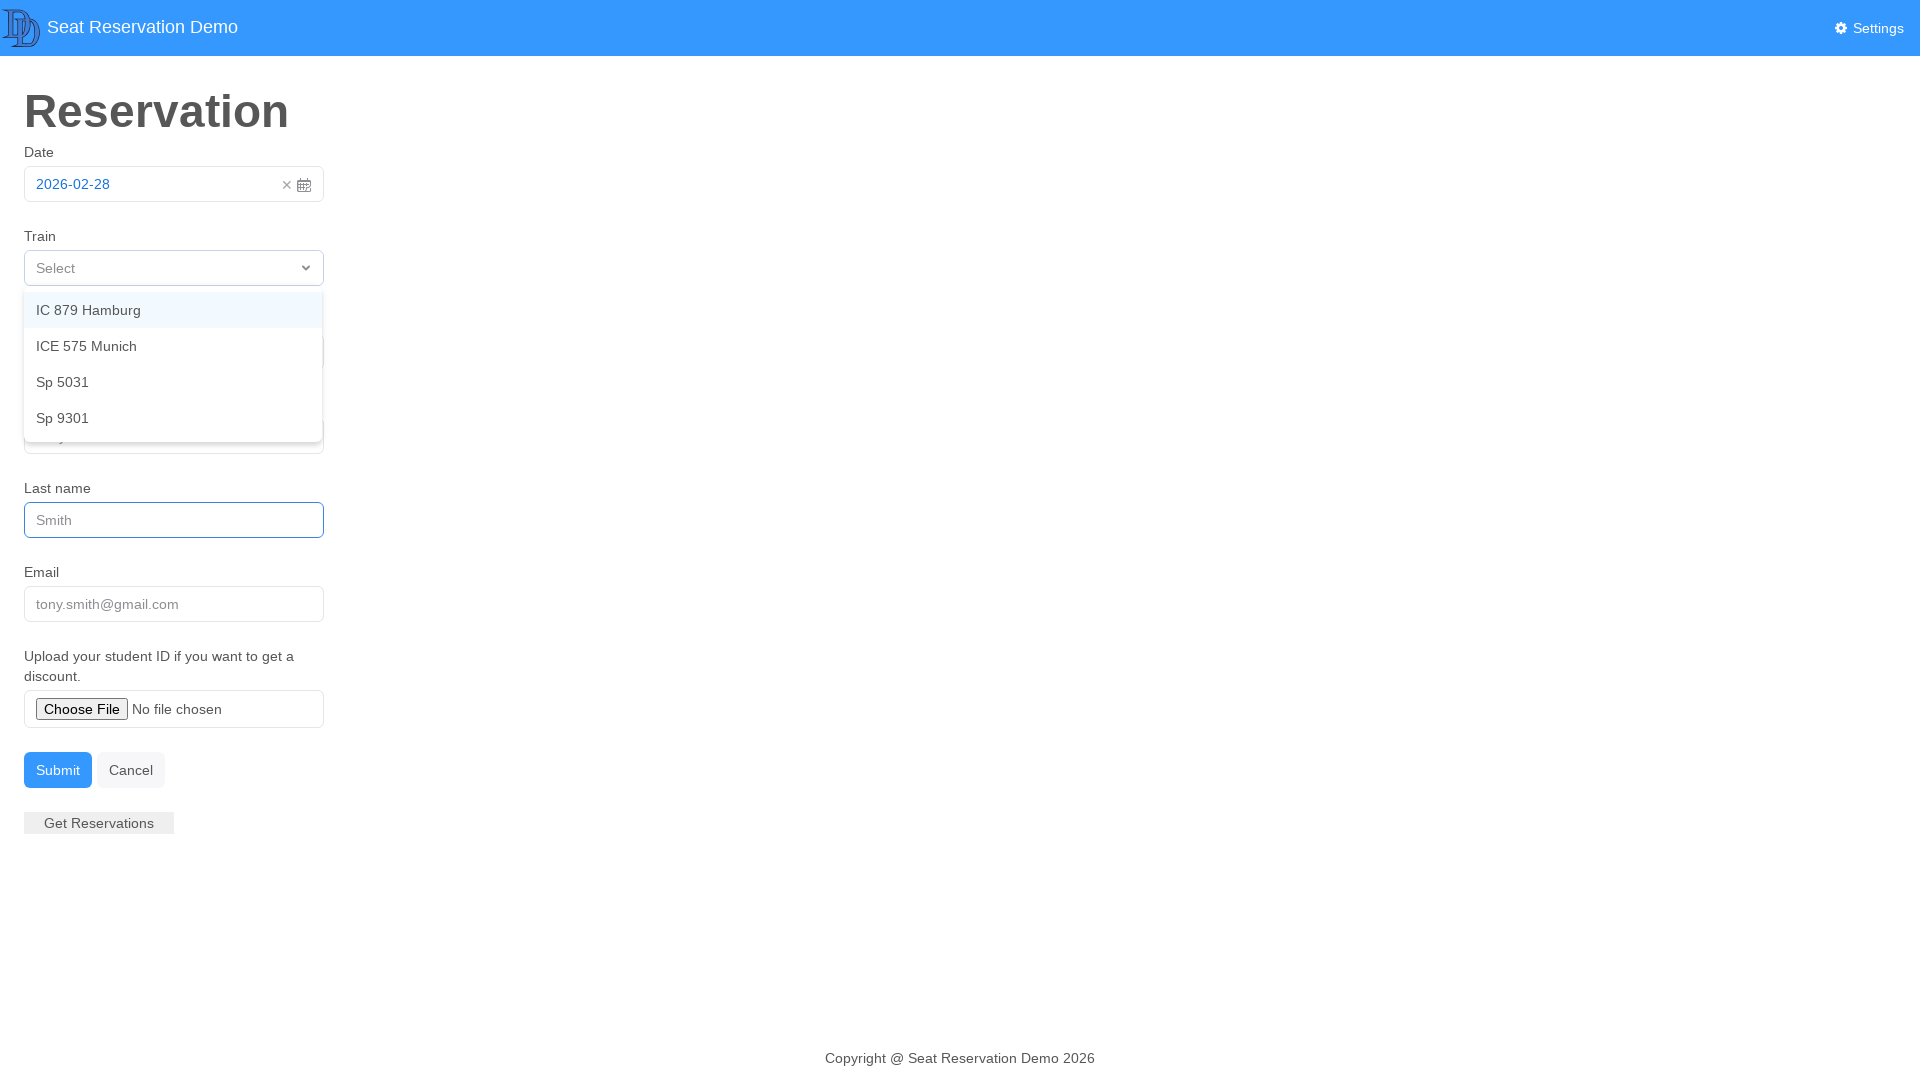

Waited for focused menu item to appear
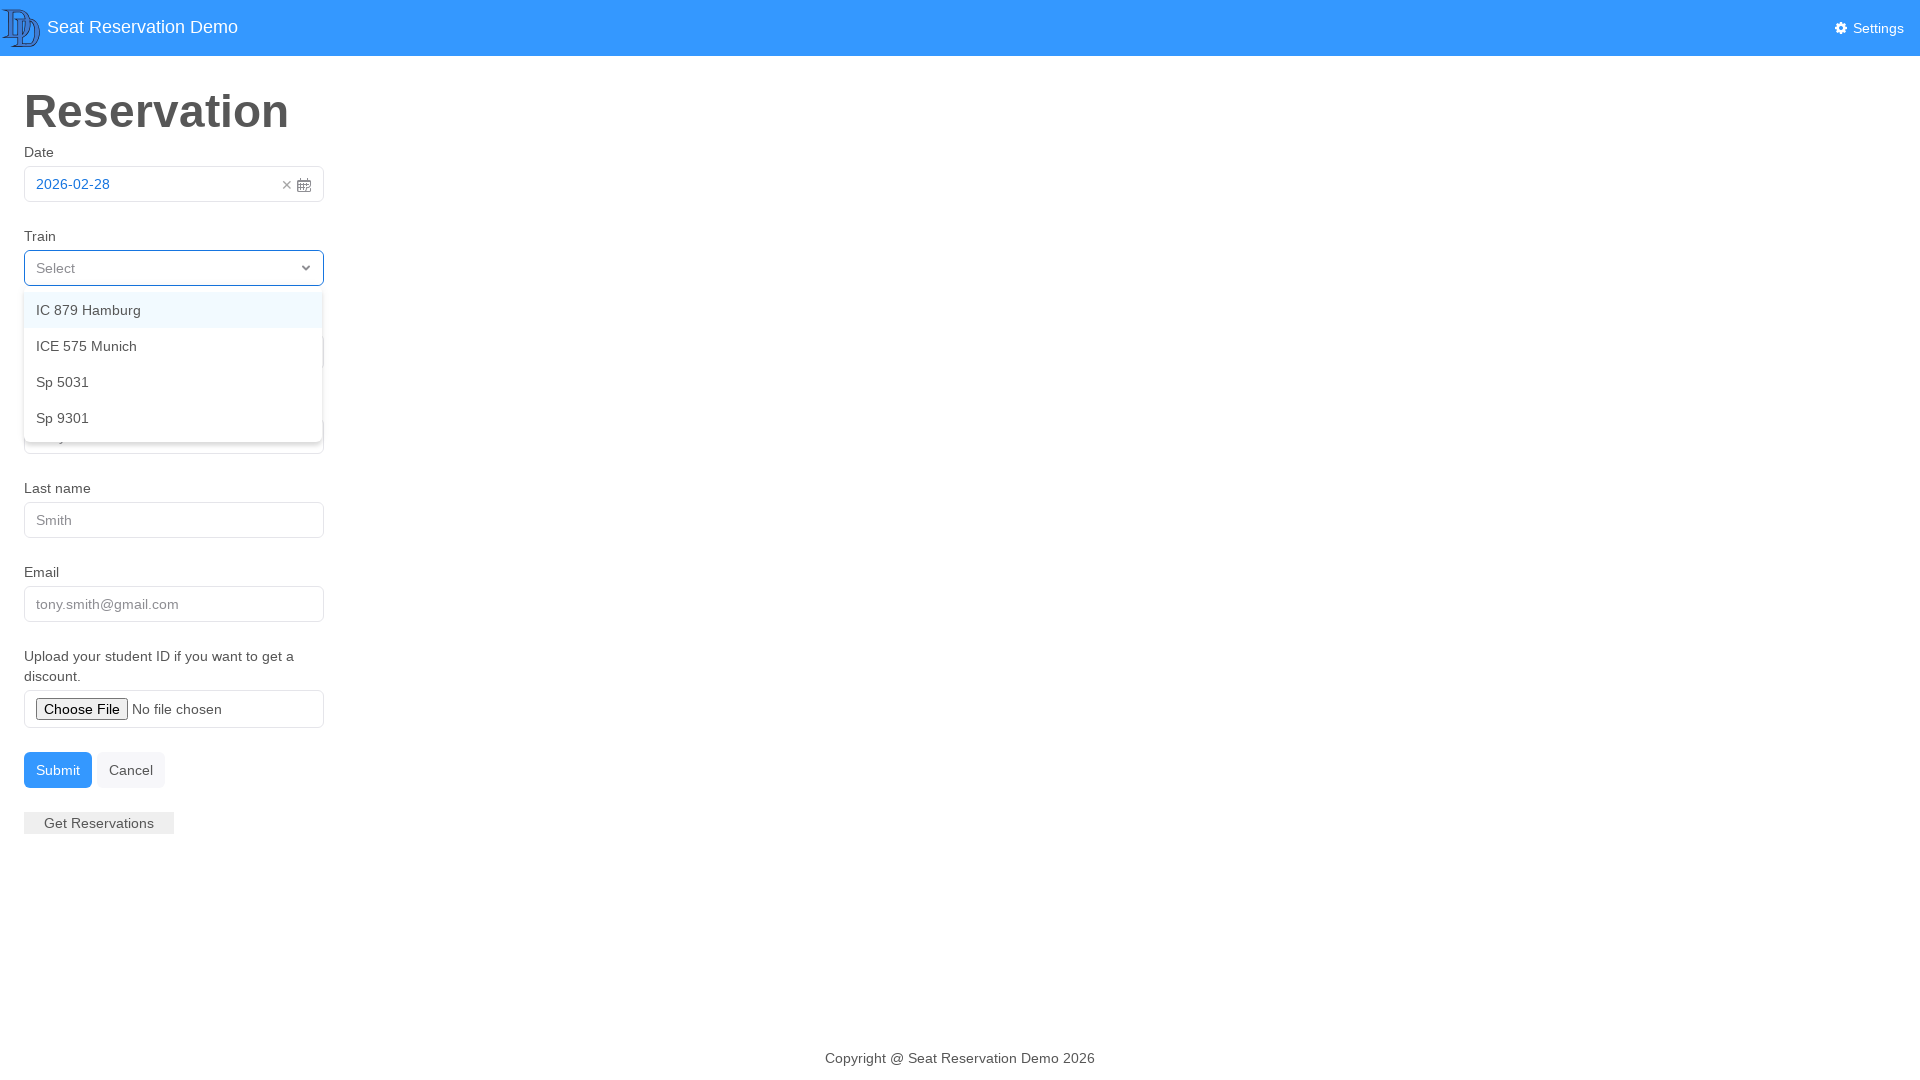

Selected focused menu item from dropdown at (173, 310) on body > .rs-picker-menu > .rs-picker-select-menu-items > div > .rs-picker-select-
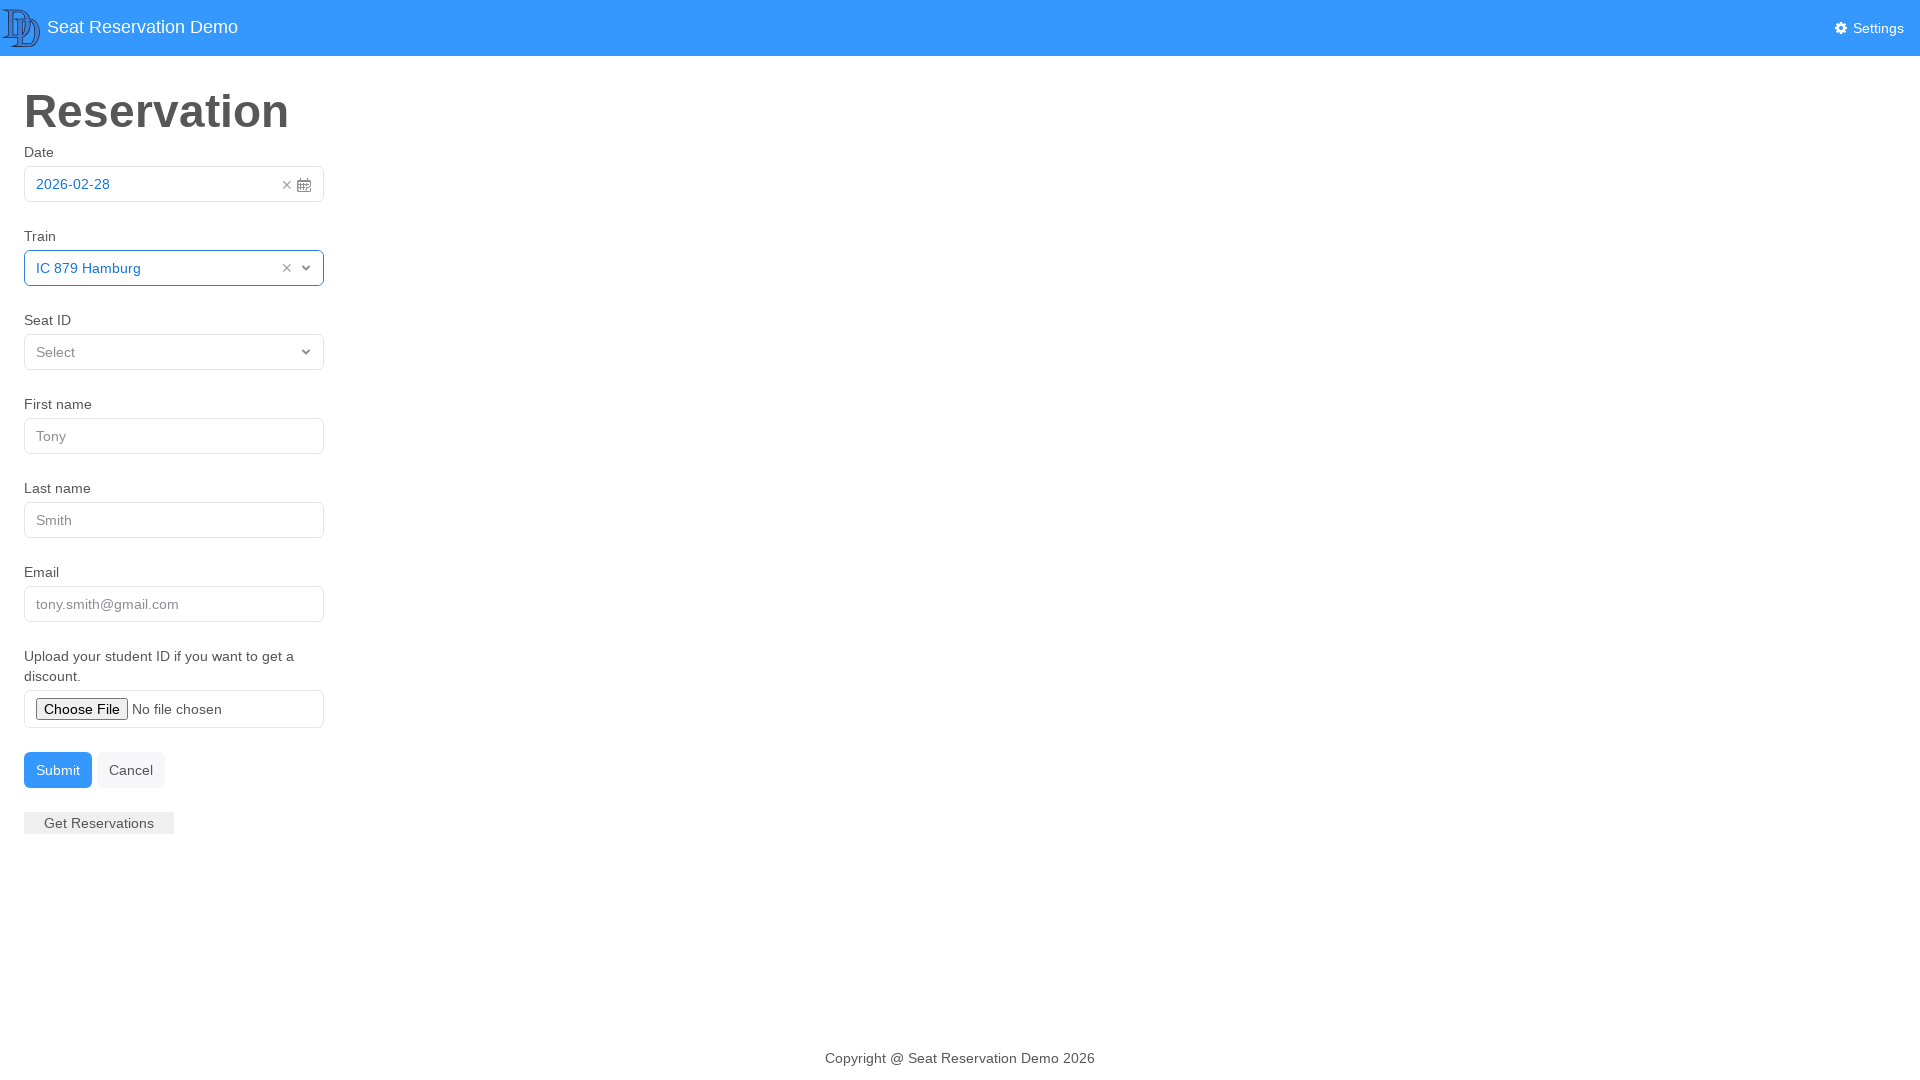

Waited for seat selector dropdown to load
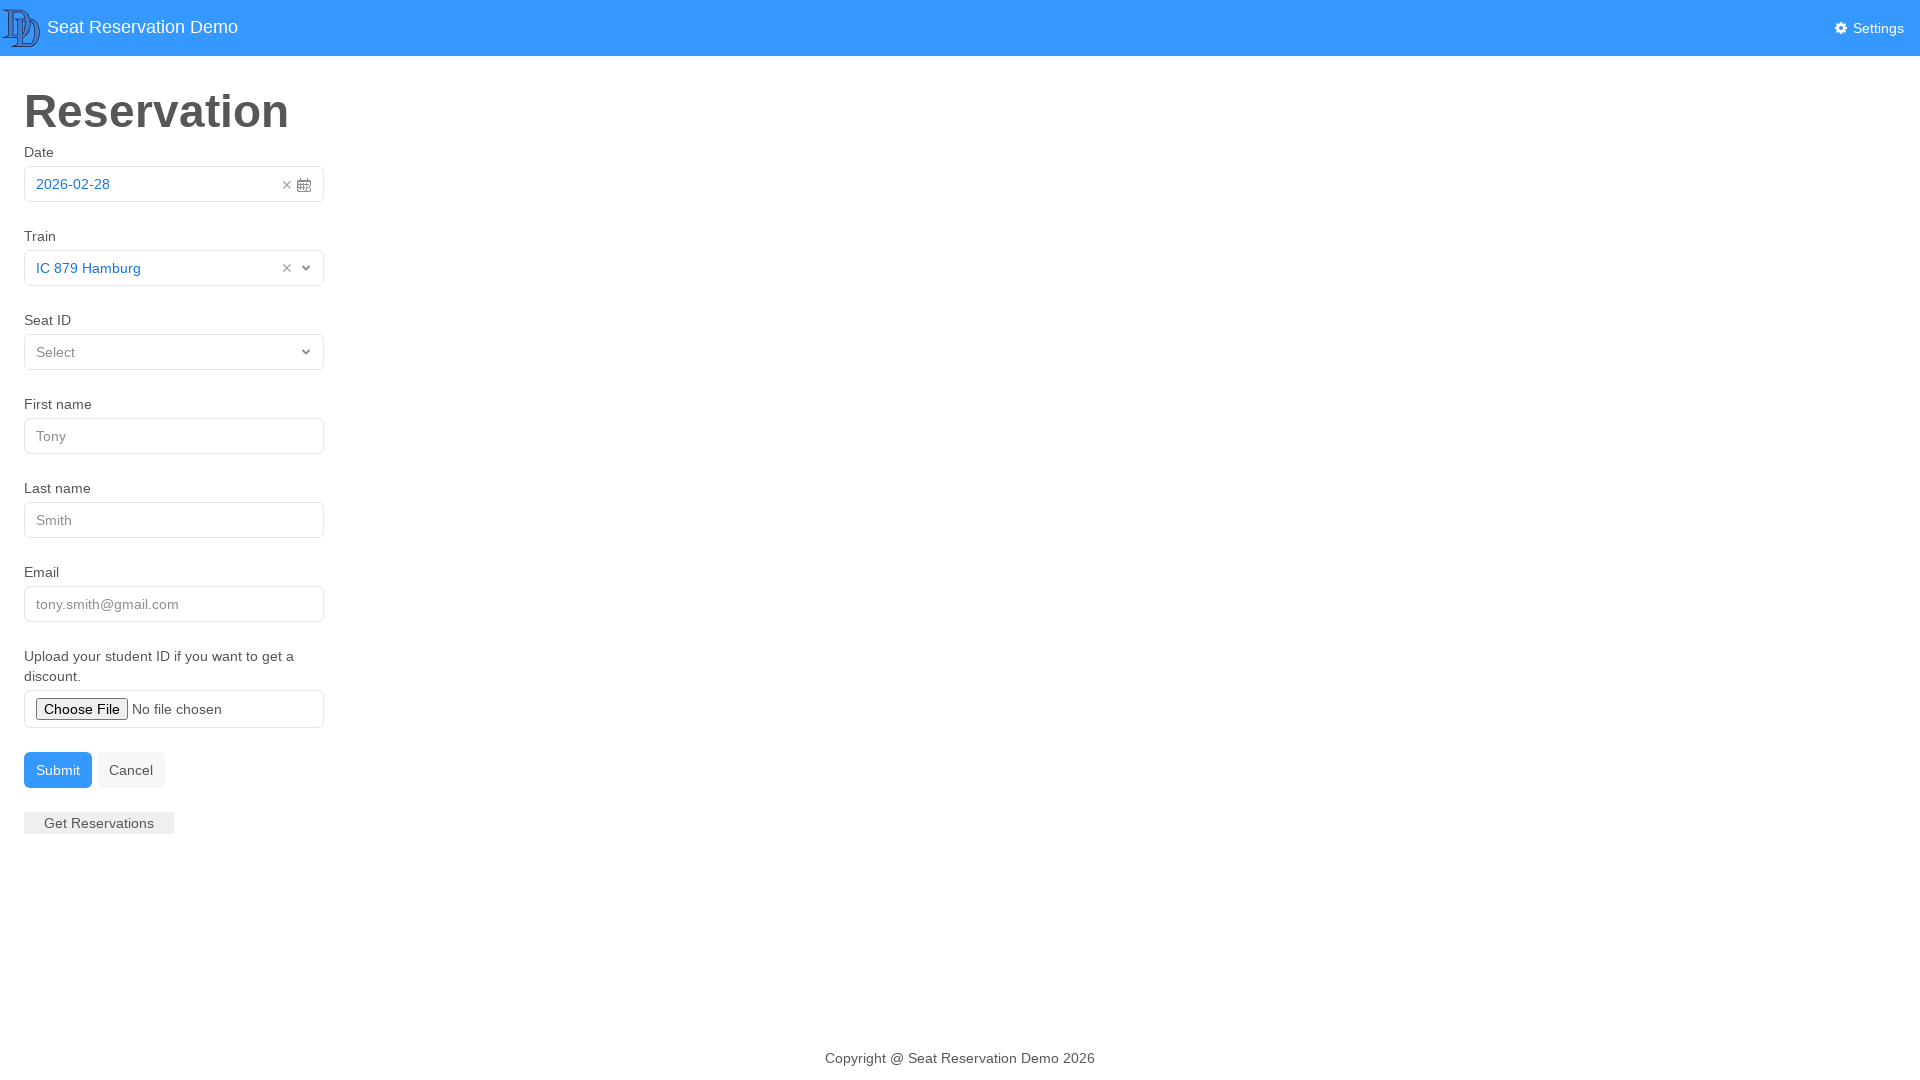

Clicked on seat selector dropdown at (174, 352) on a[name='seatId']
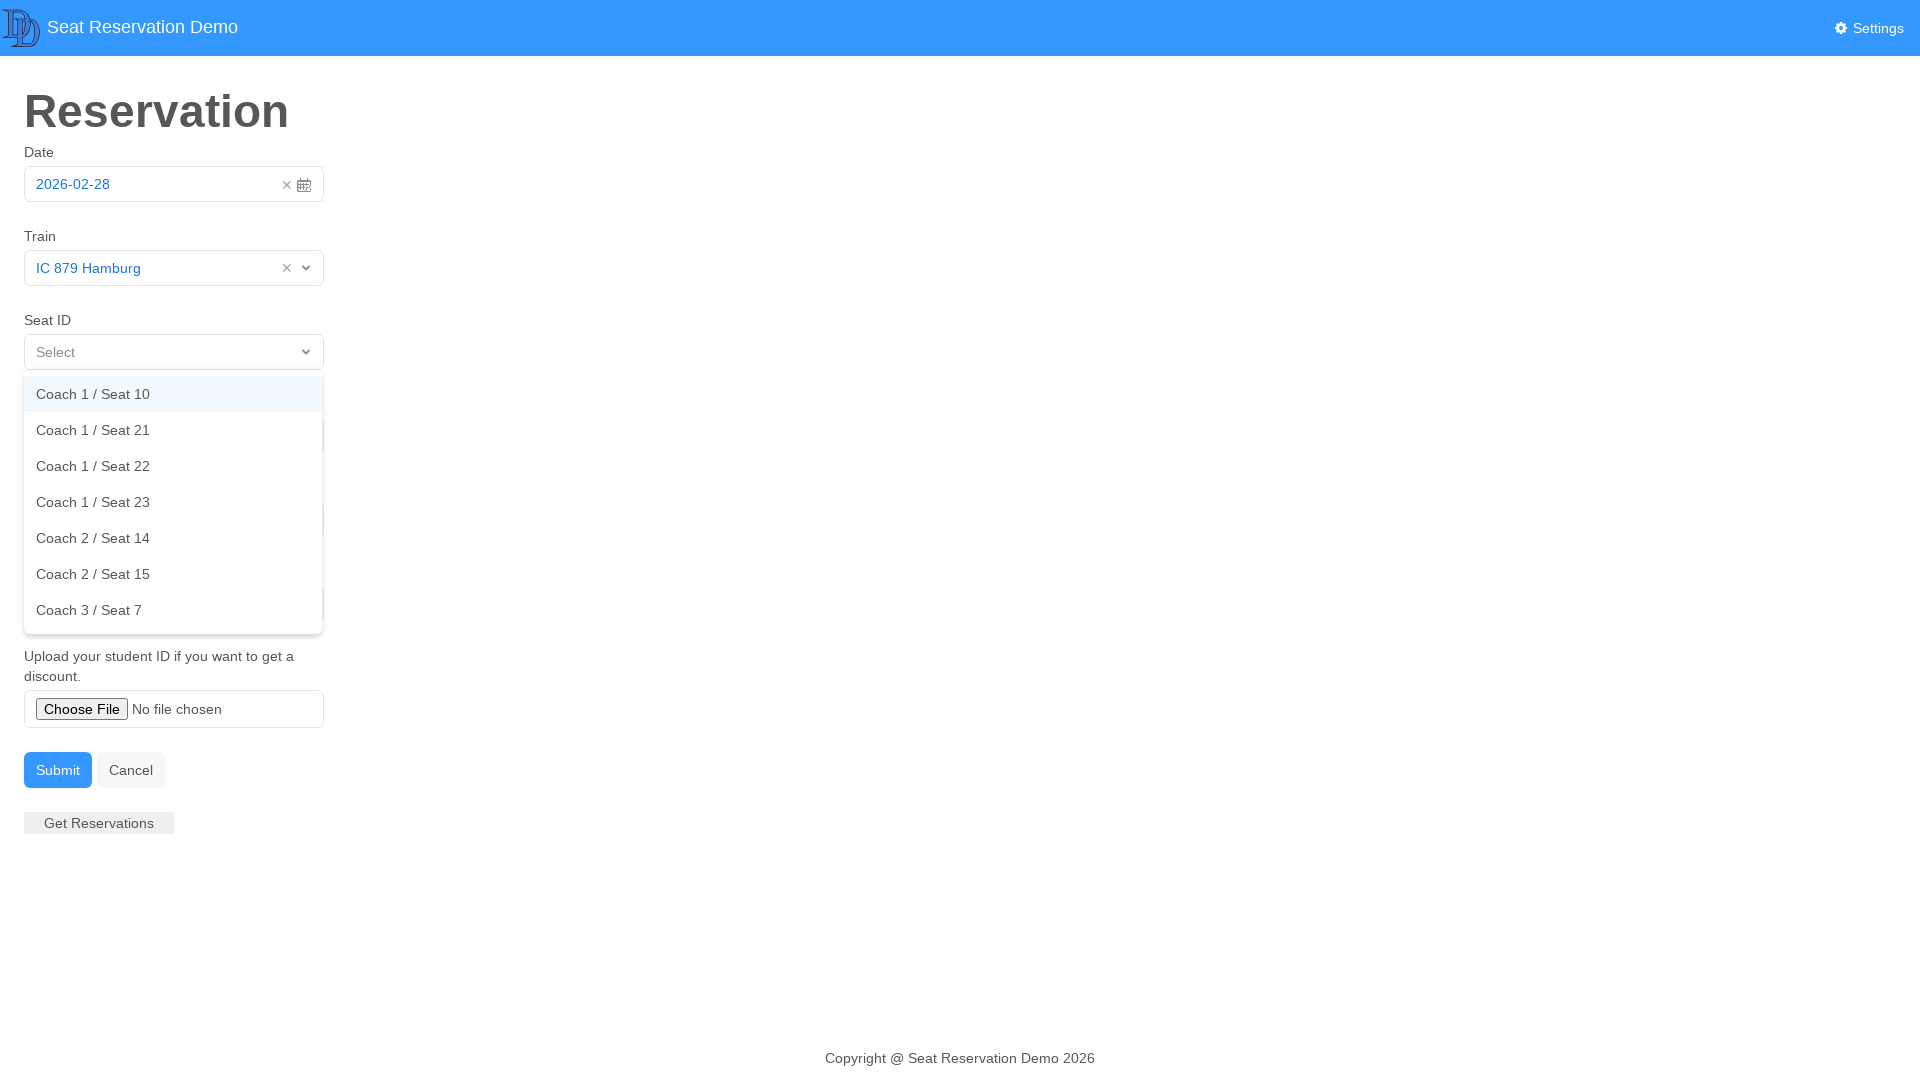

Waited for Coach 1 / Seat 10 option to load
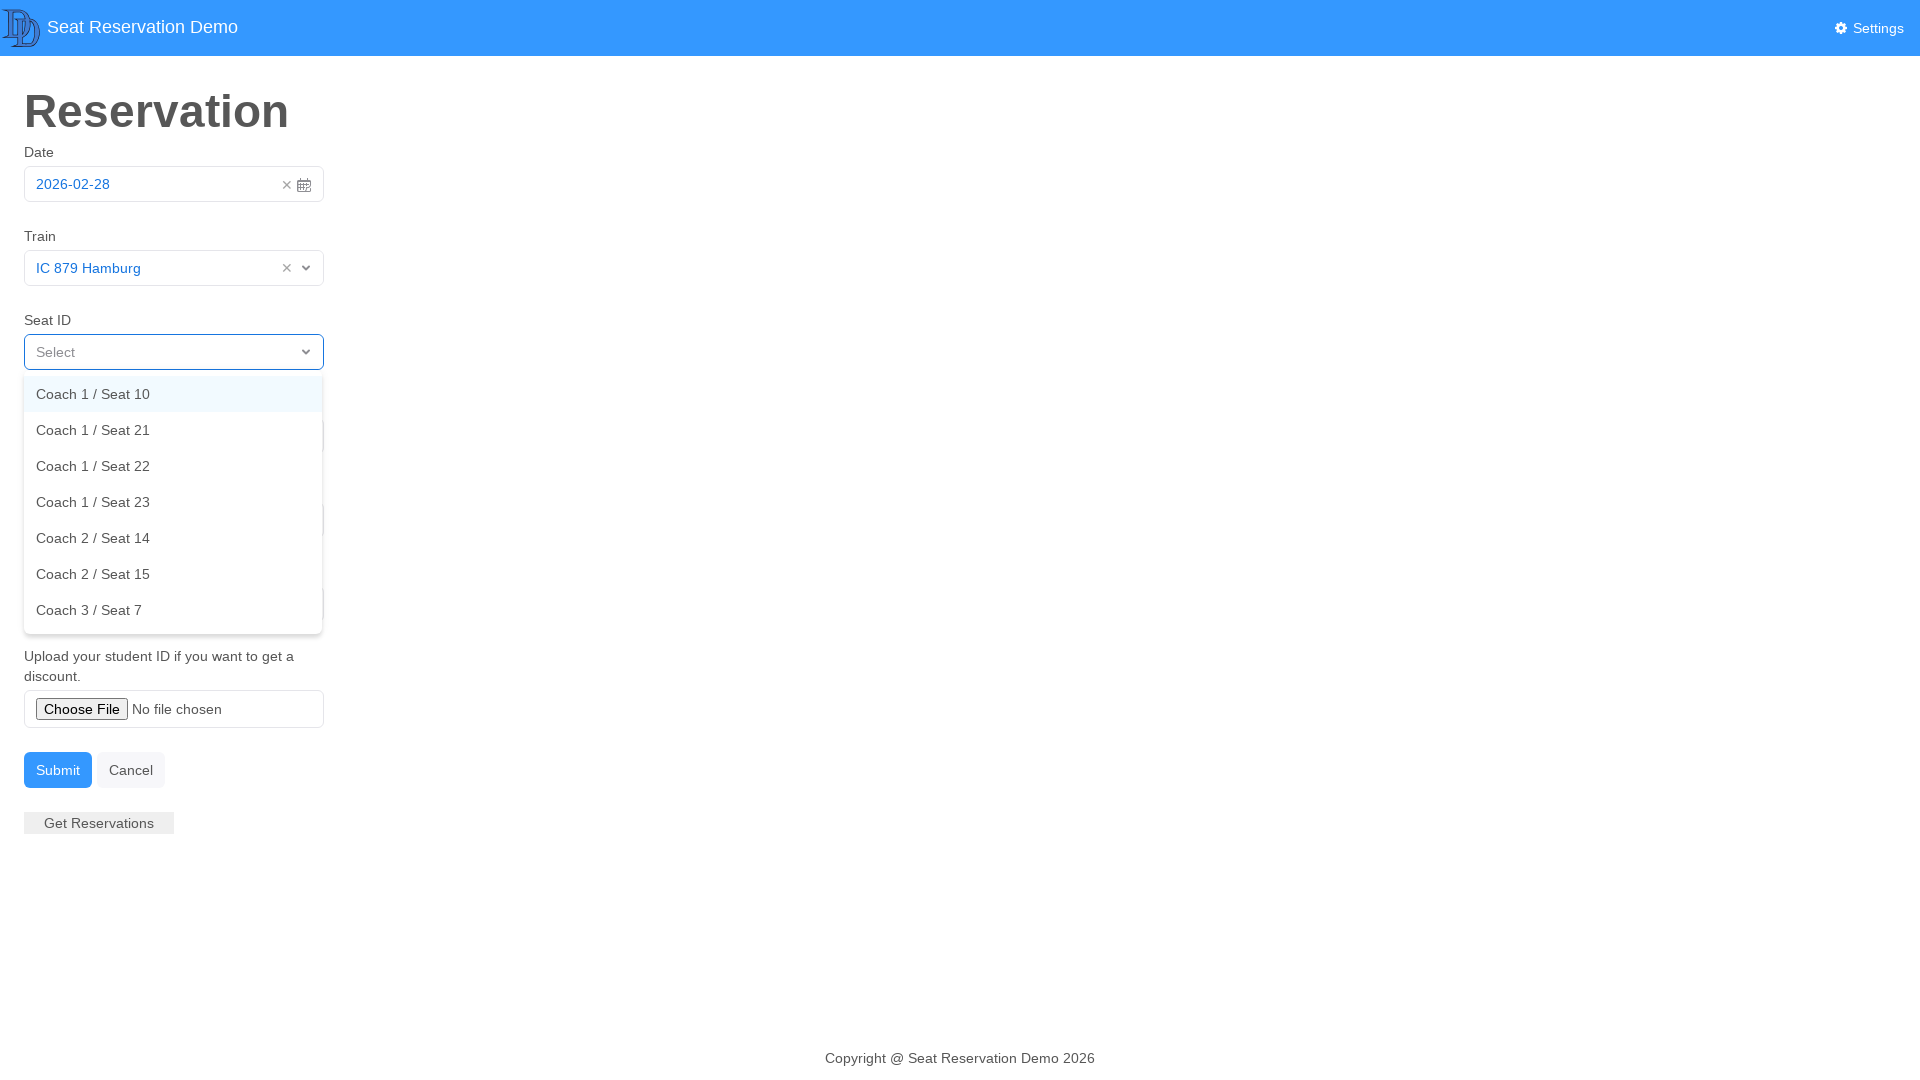

Selected Coach 1 / Seat 10 from seat options at (173, 394) on text=Coach 1 / Seat 10
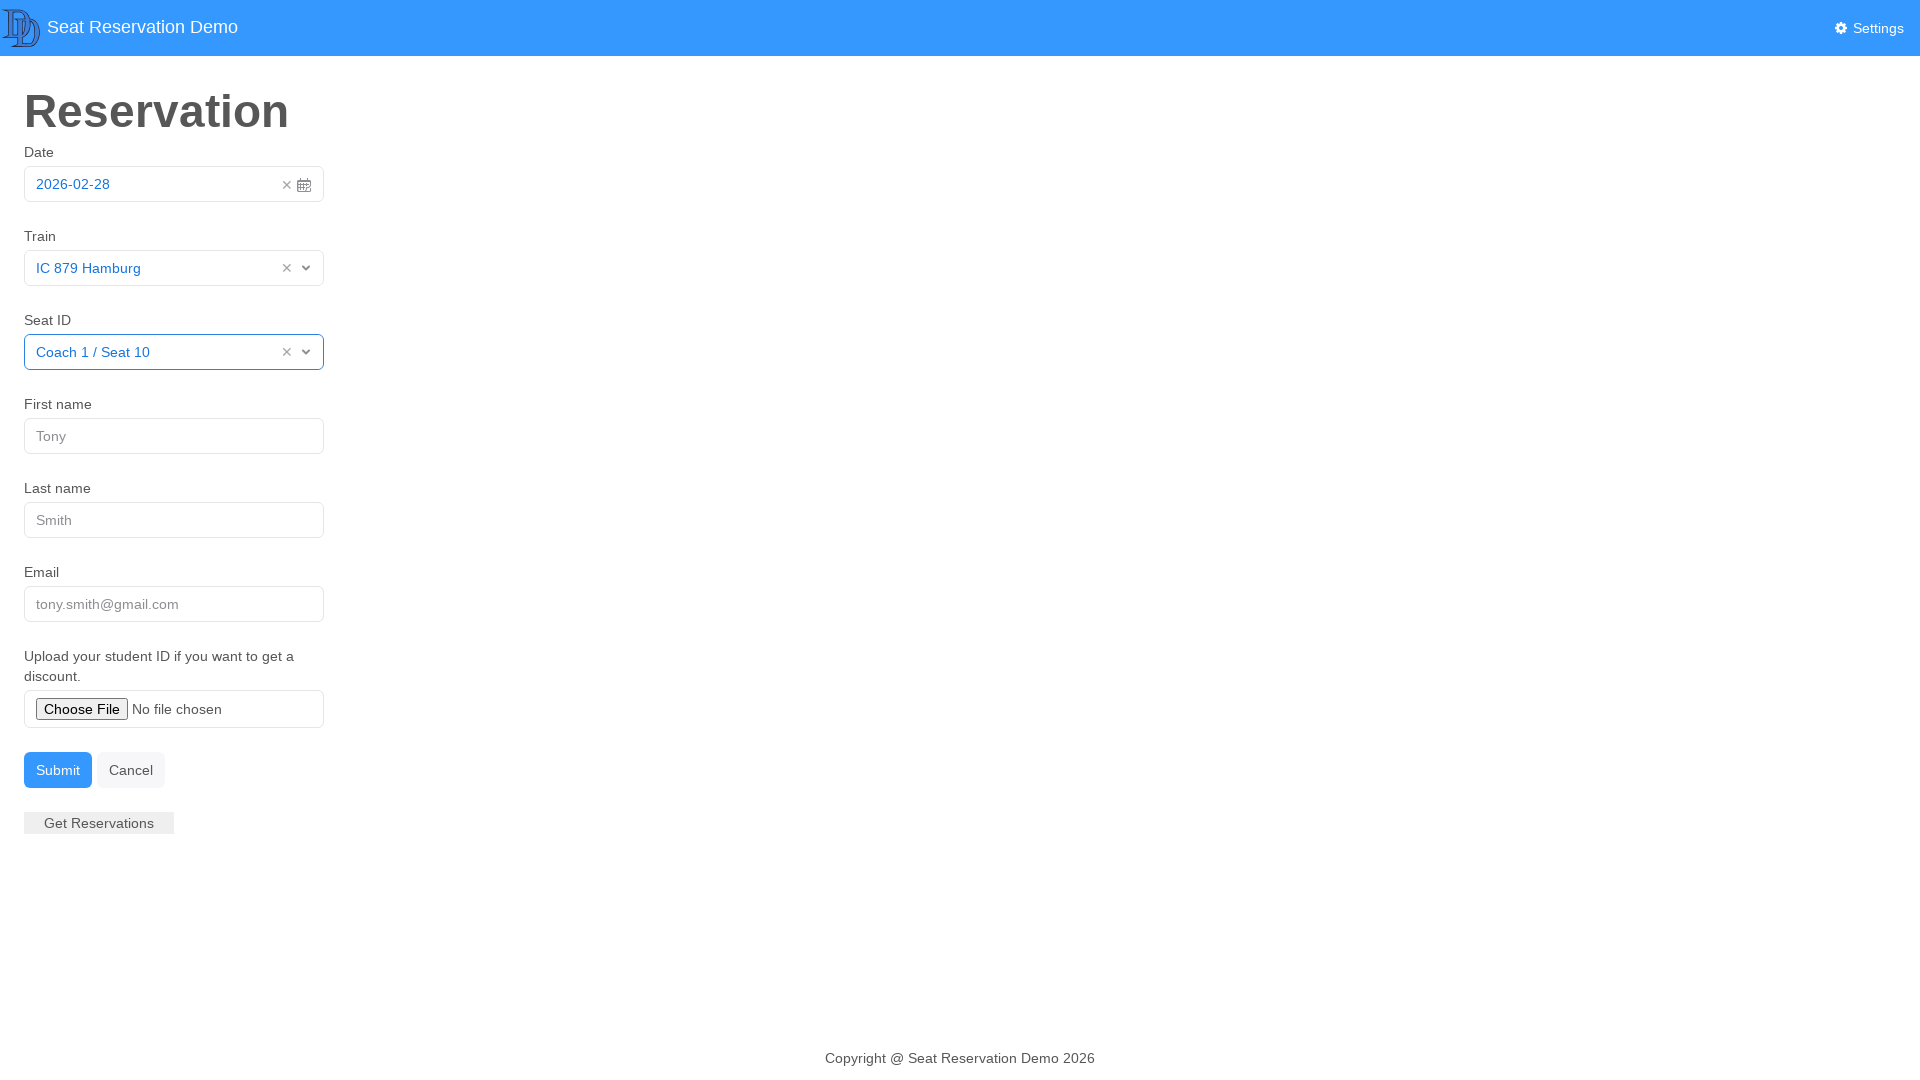

Waited for first name input field to load
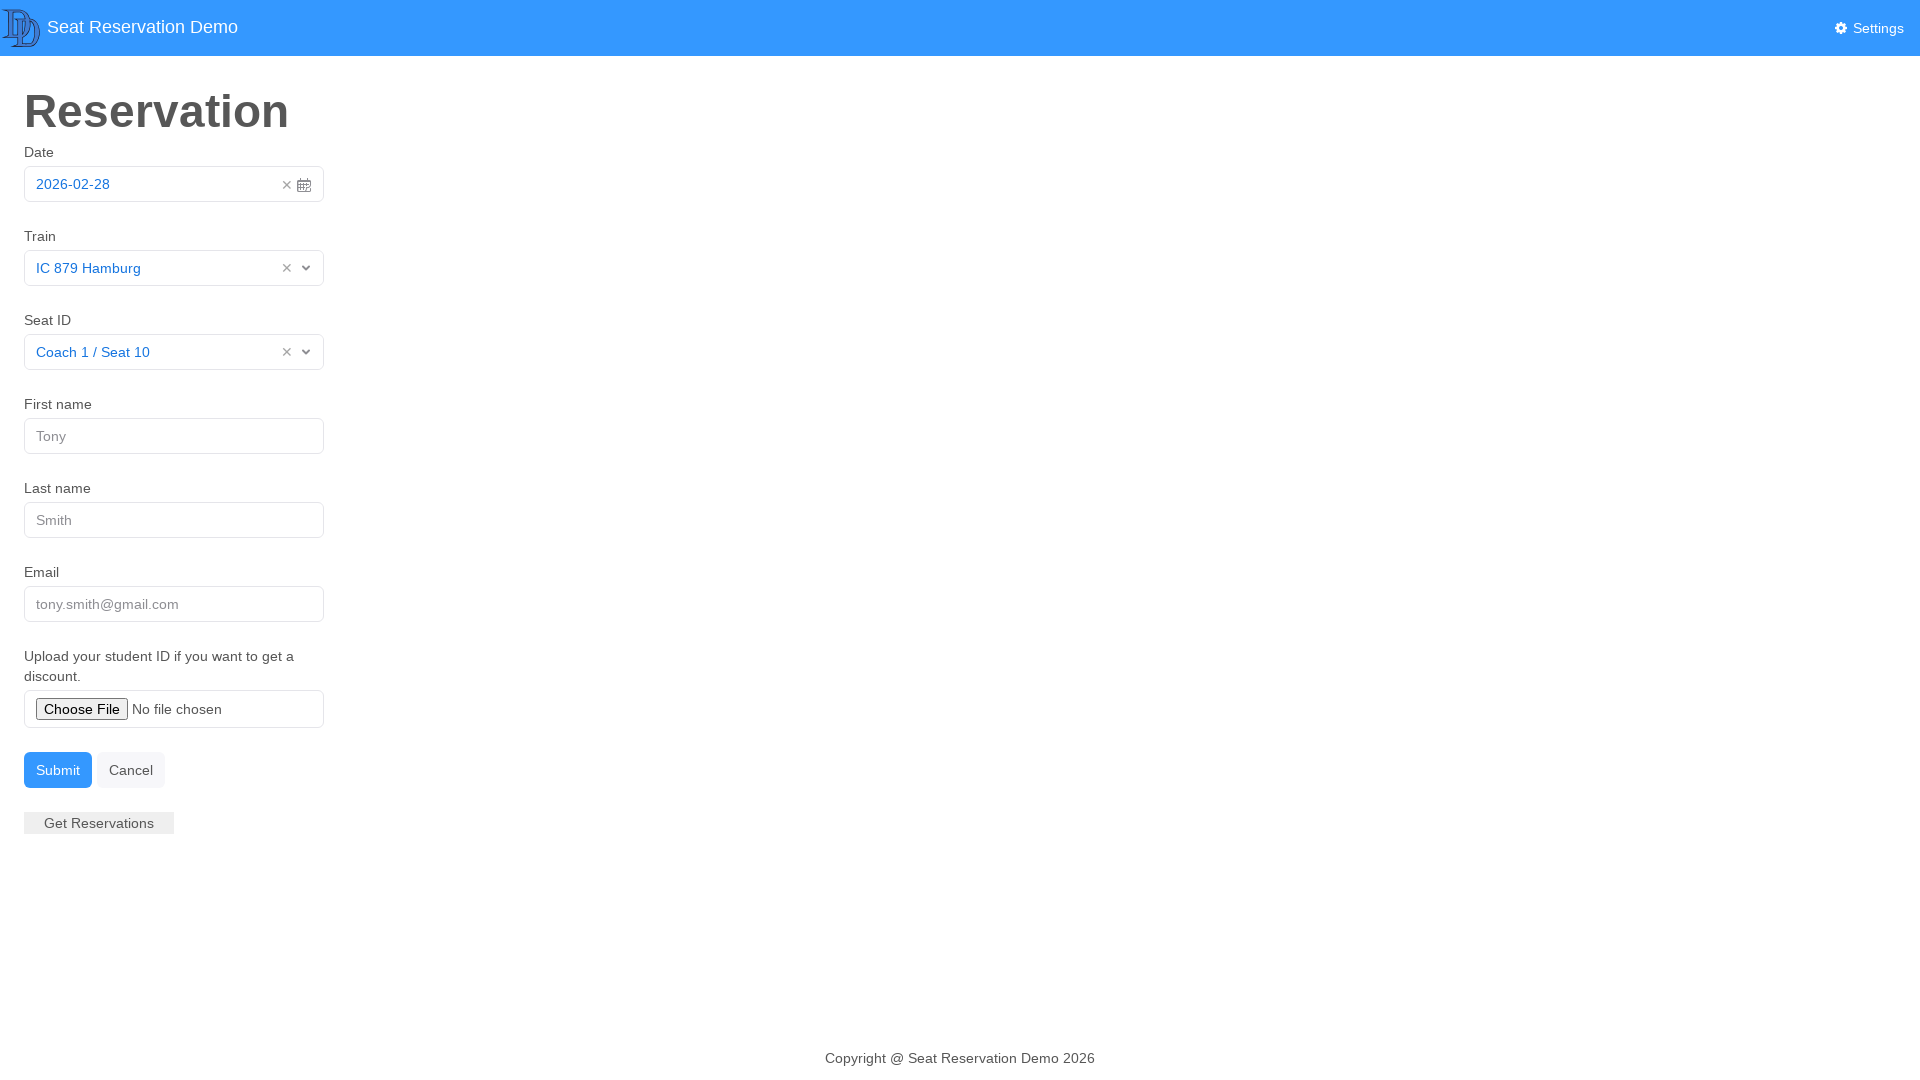

Clicked on first name input field at (174, 436) on .rs-container > .rs-content > .rs-form > .rs-form-group:nth-child(5) > .rs-input
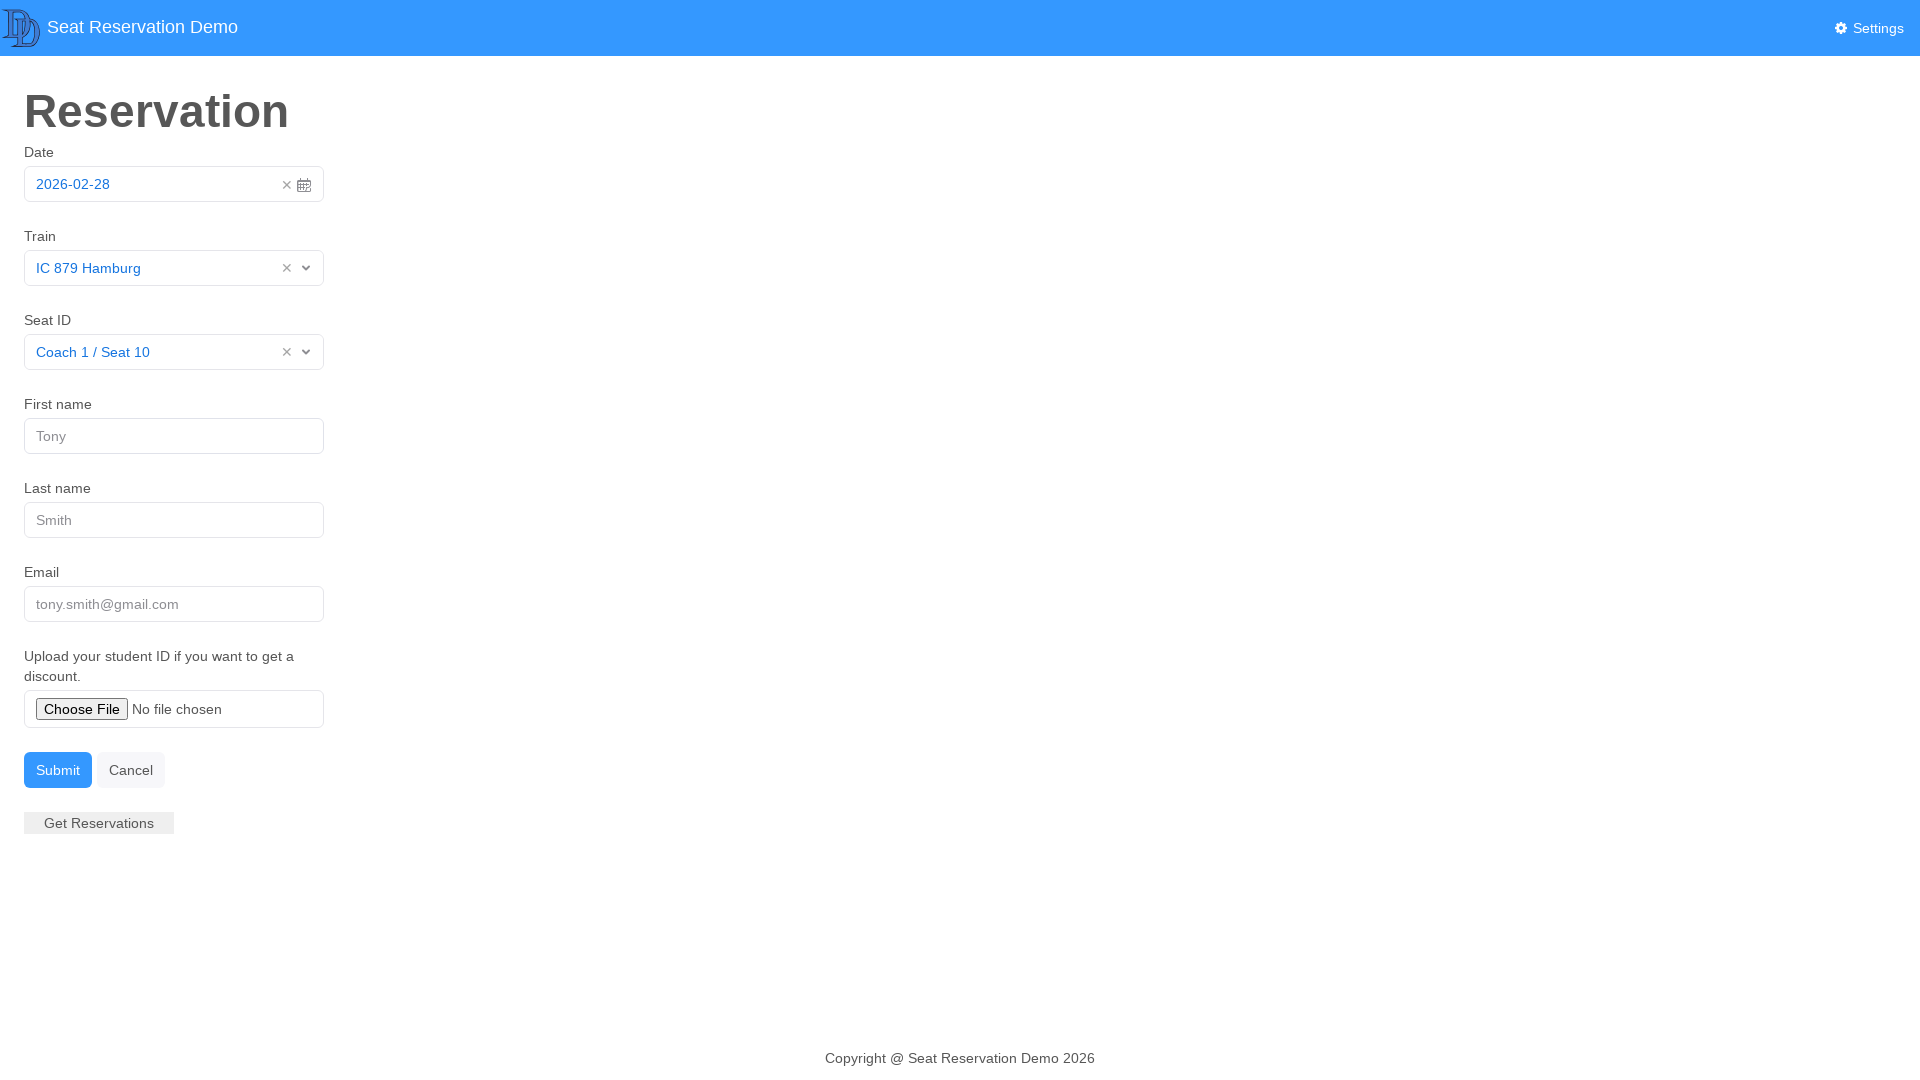

Entered 'Marcus' in first name field on .rs-container > .rs-content > .rs-form > .rs-form-group:nth-child(5) > .rs-input
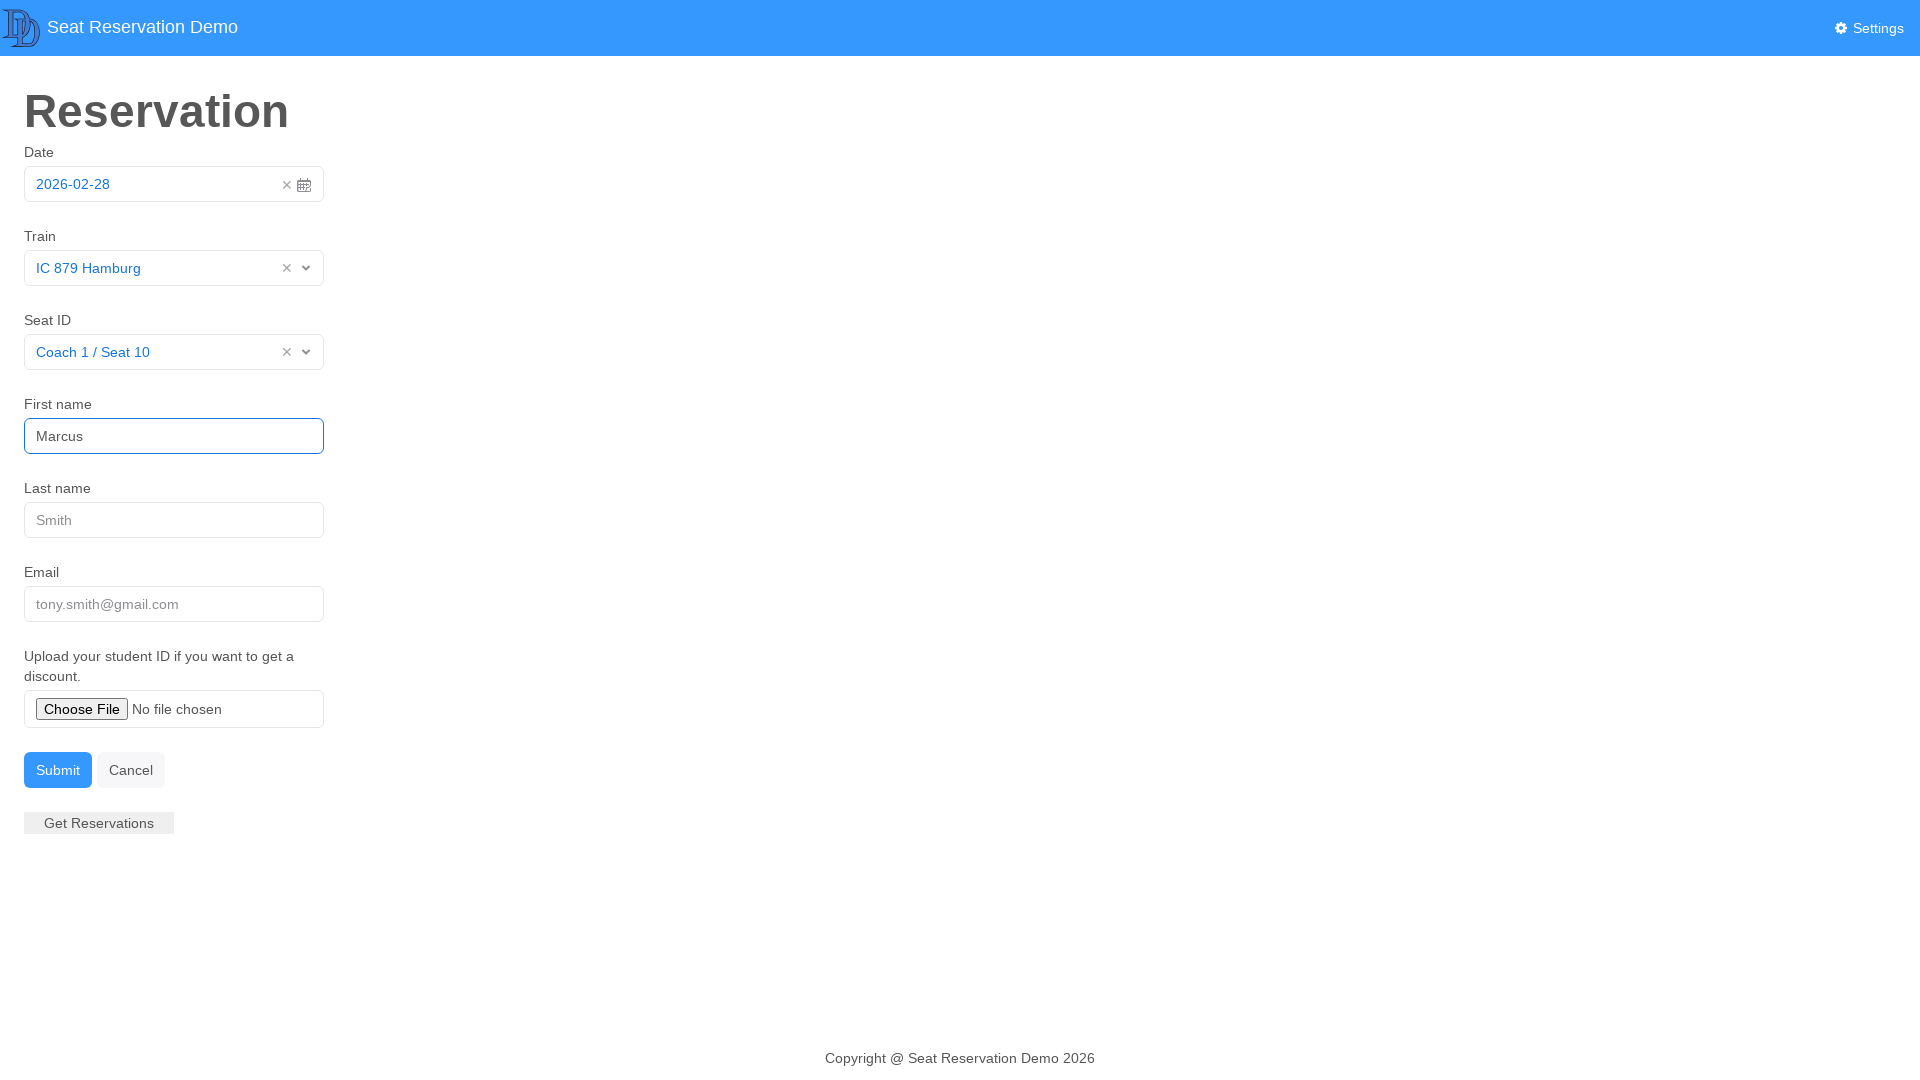

Waited for last name input field to load
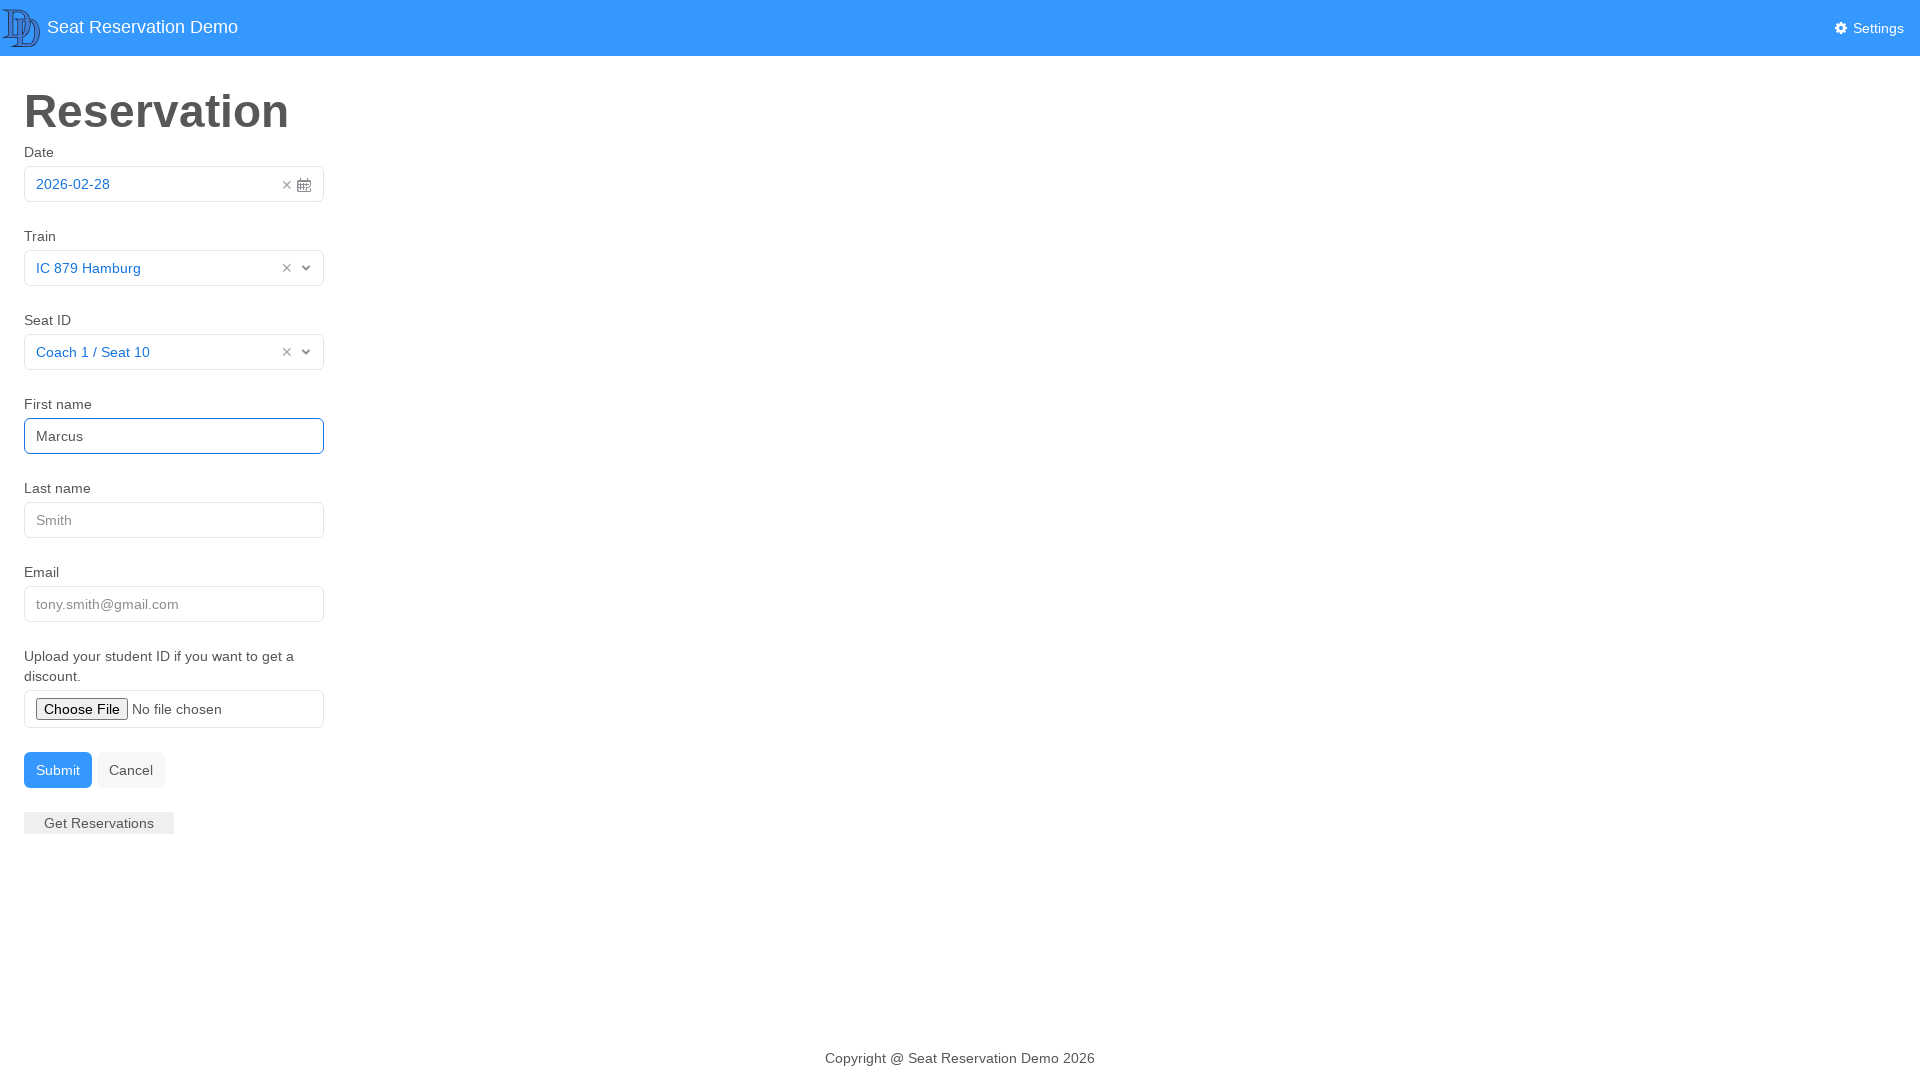

Clicked on last name input field at (174, 520) on .rs-container > .rs-content > .rs-form > .rs-form-group:nth-child(6) > .rs-input
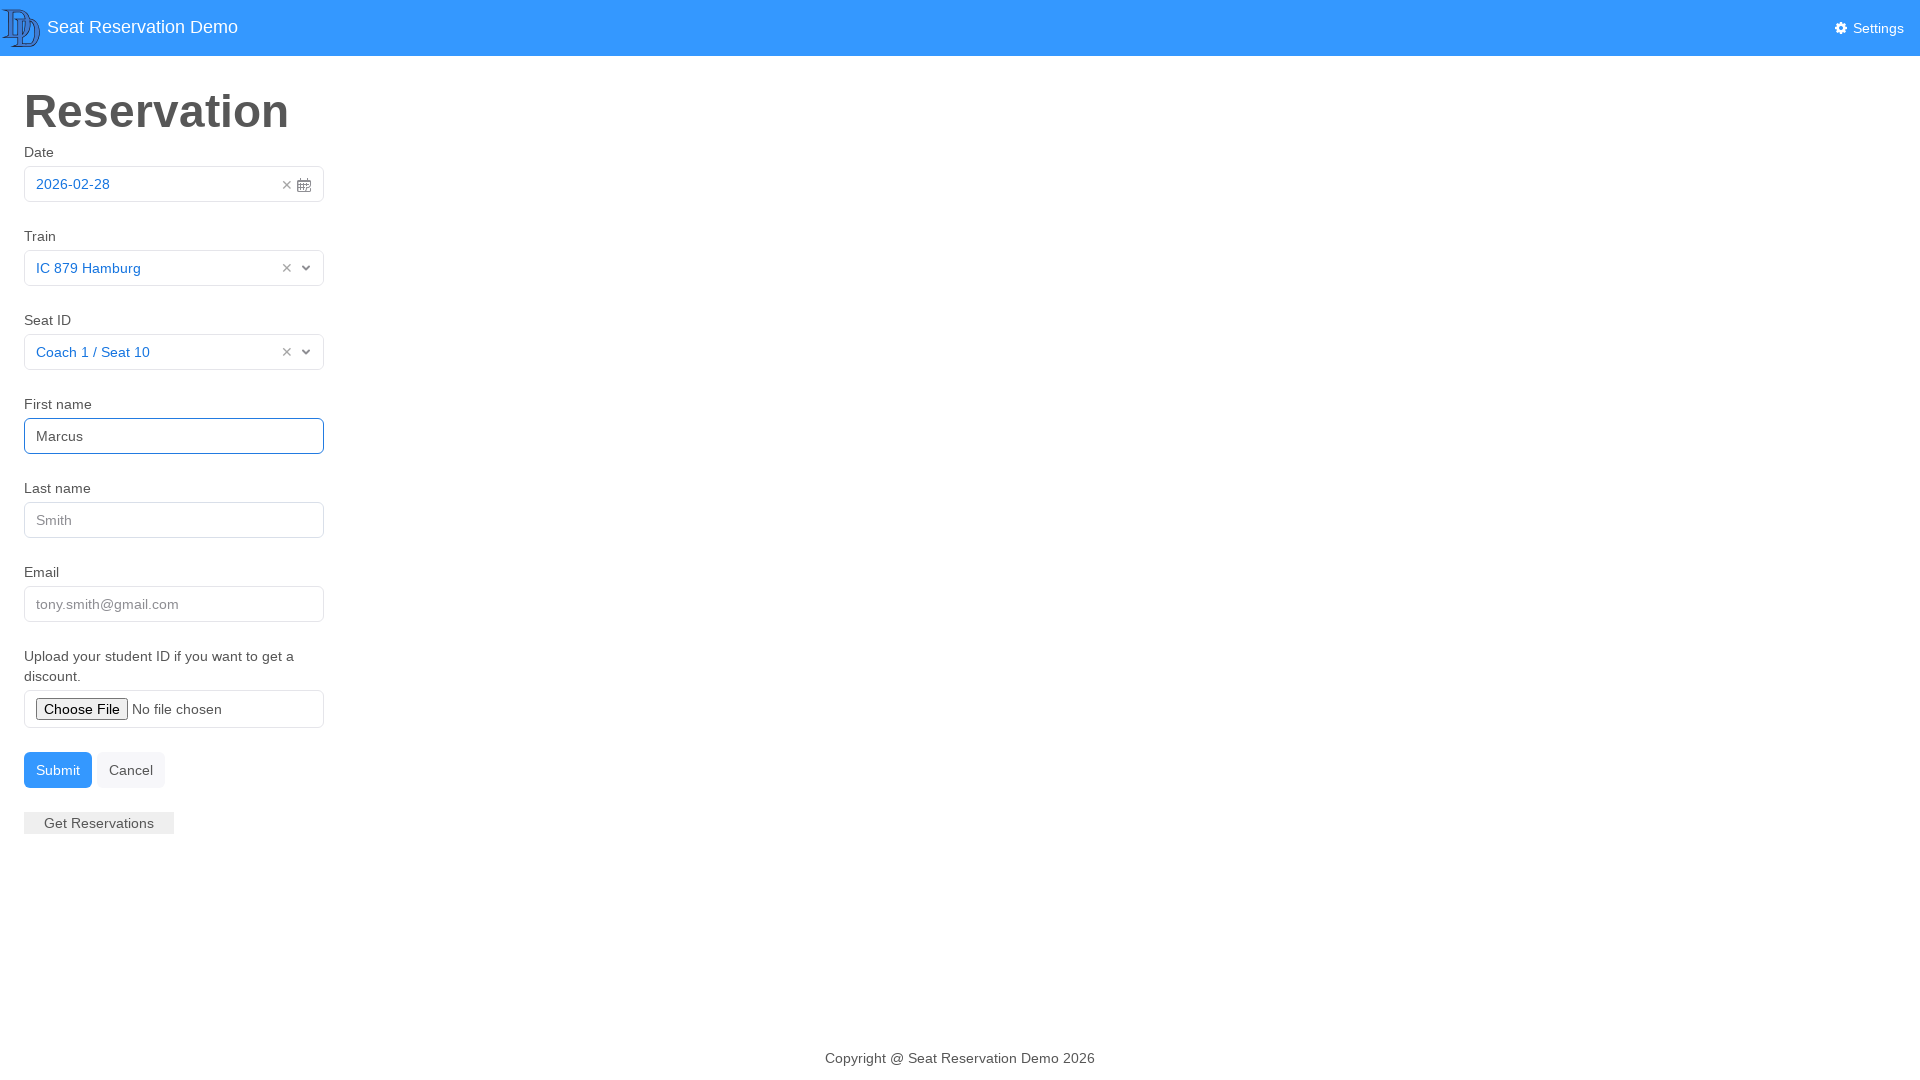

Entered 'Wellington' in last name field on .rs-container > .rs-content > .rs-form > .rs-form-group:nth-child(6) > .rs-input
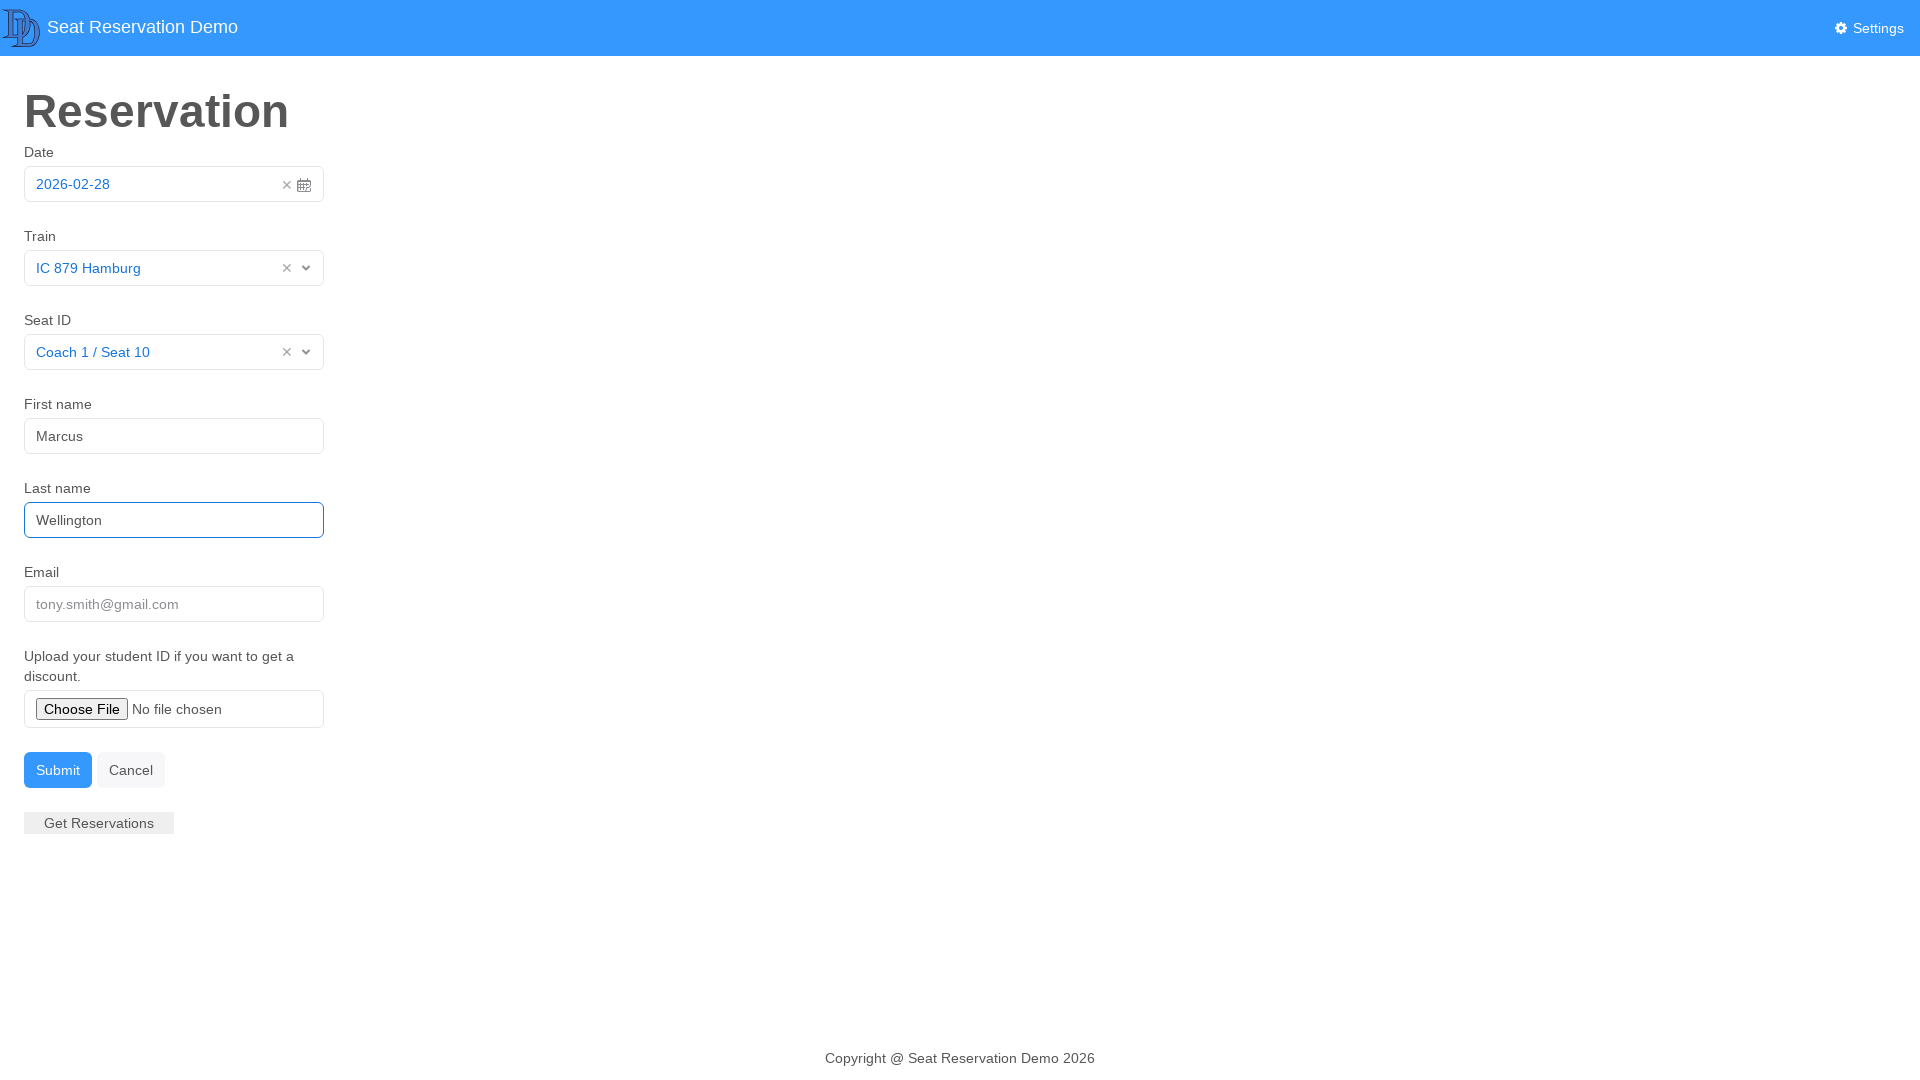

Waited for email input field to load
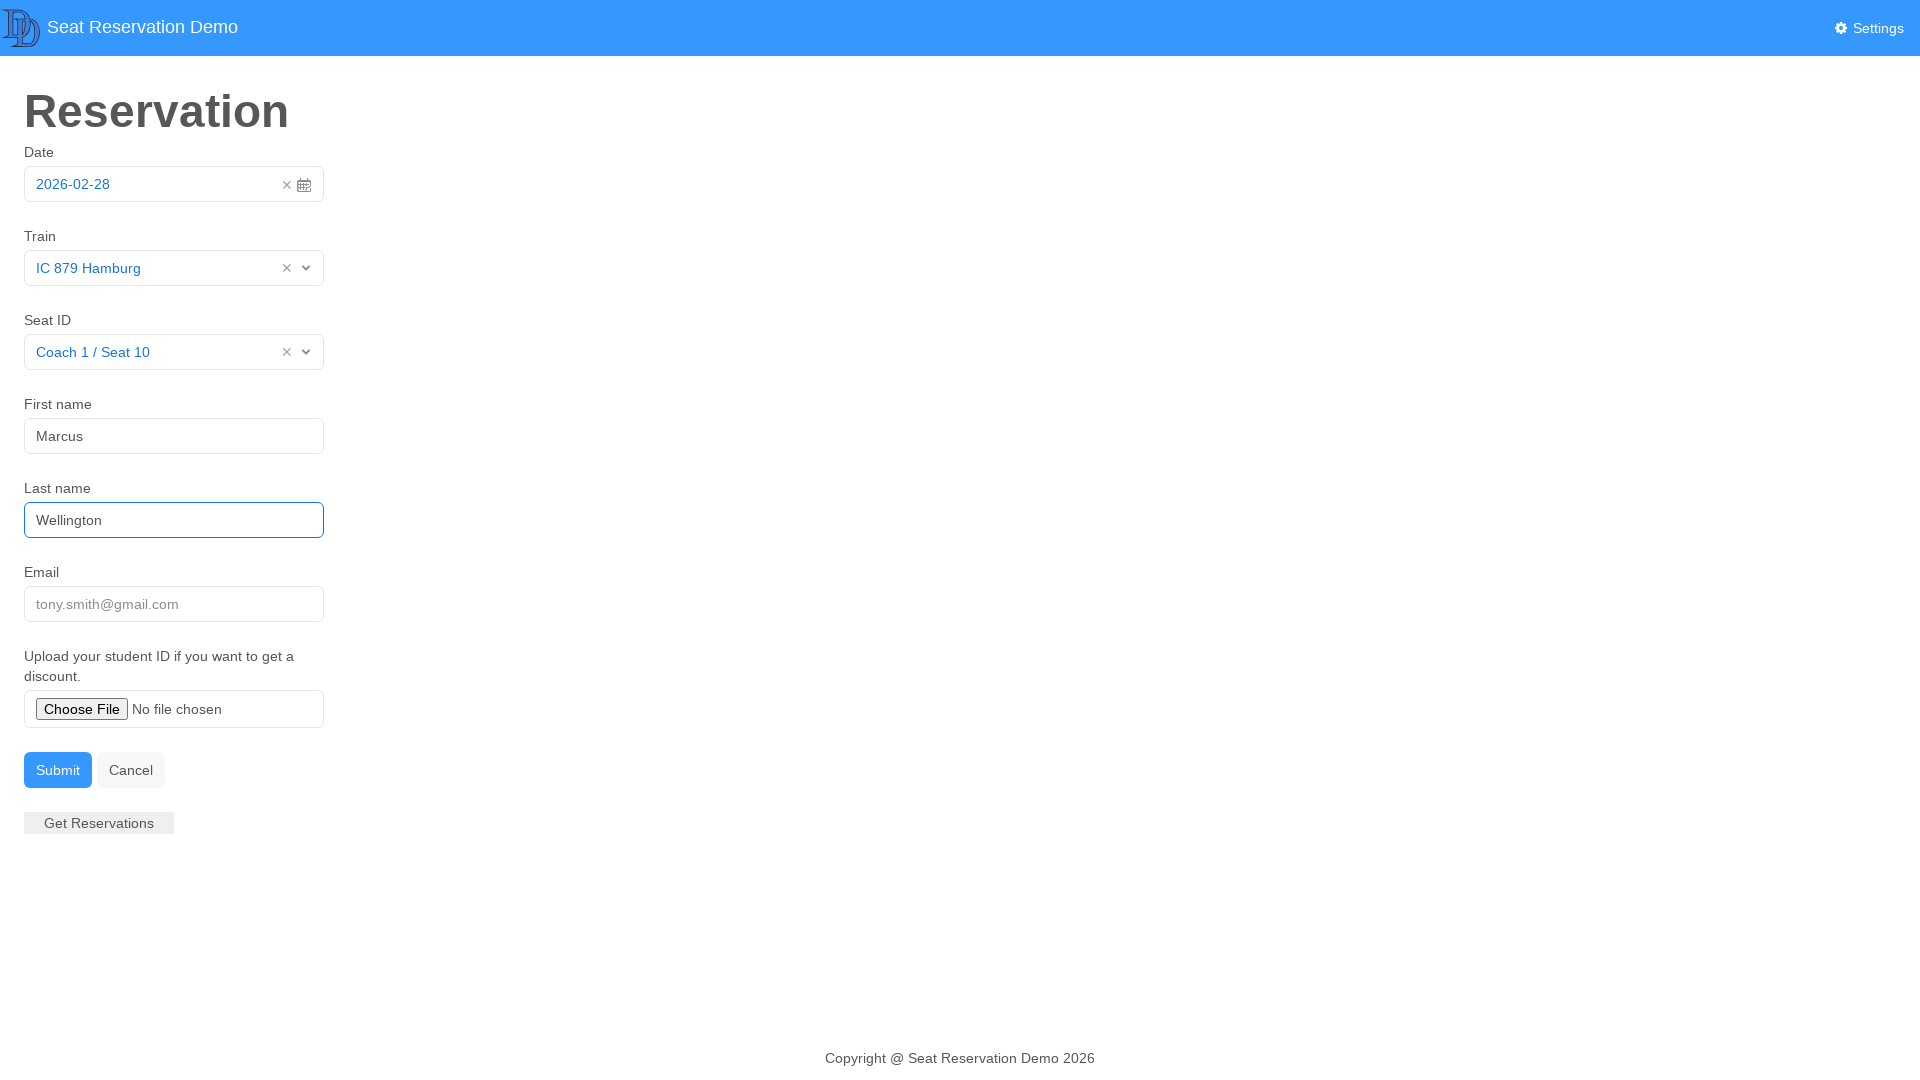

Clicked on email input field at (174, 604) on .rs-container > .rs-content > .rs-form > .rs-form-group:nth-child(7) > .rs-input
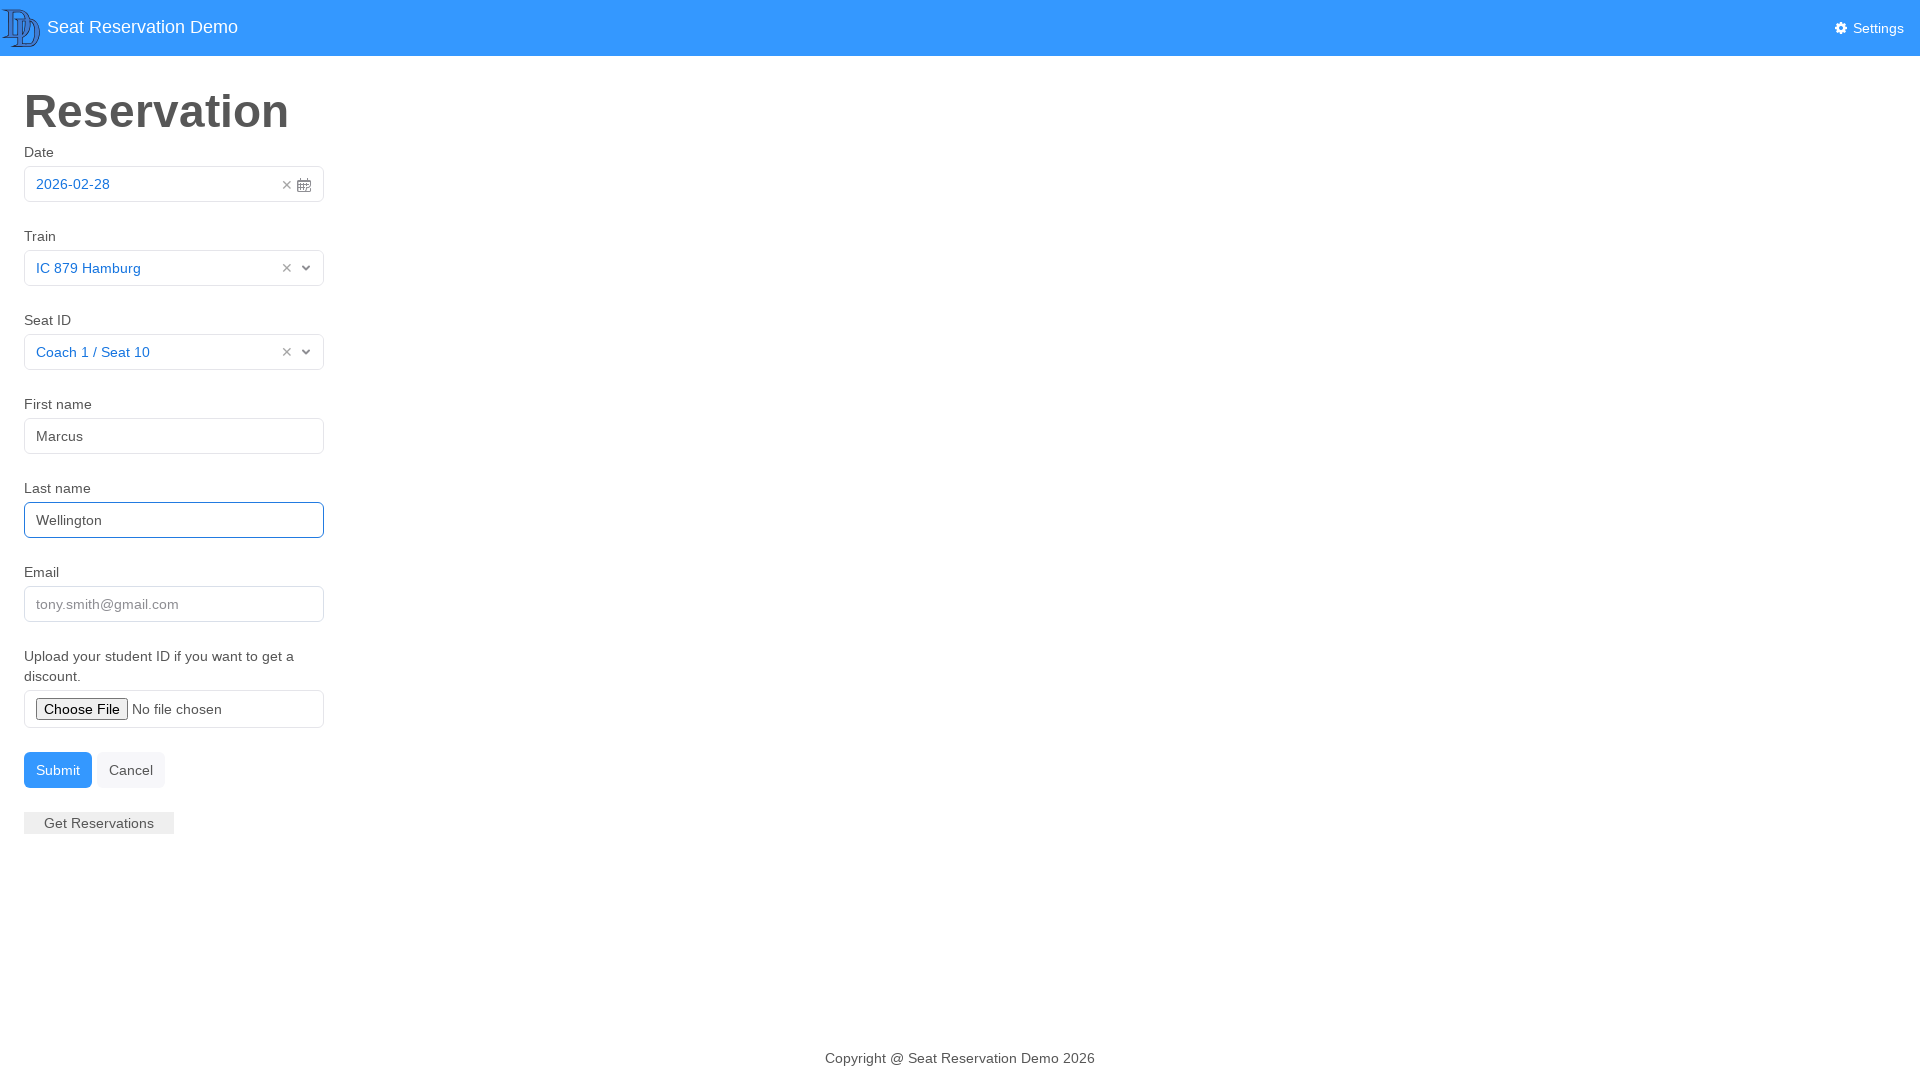

Entered 'marcus.wellington@example.com' in email field on .rs-container > .rs-content > .rs-form > .rs-form-group:nth-child(7) > .rs-input
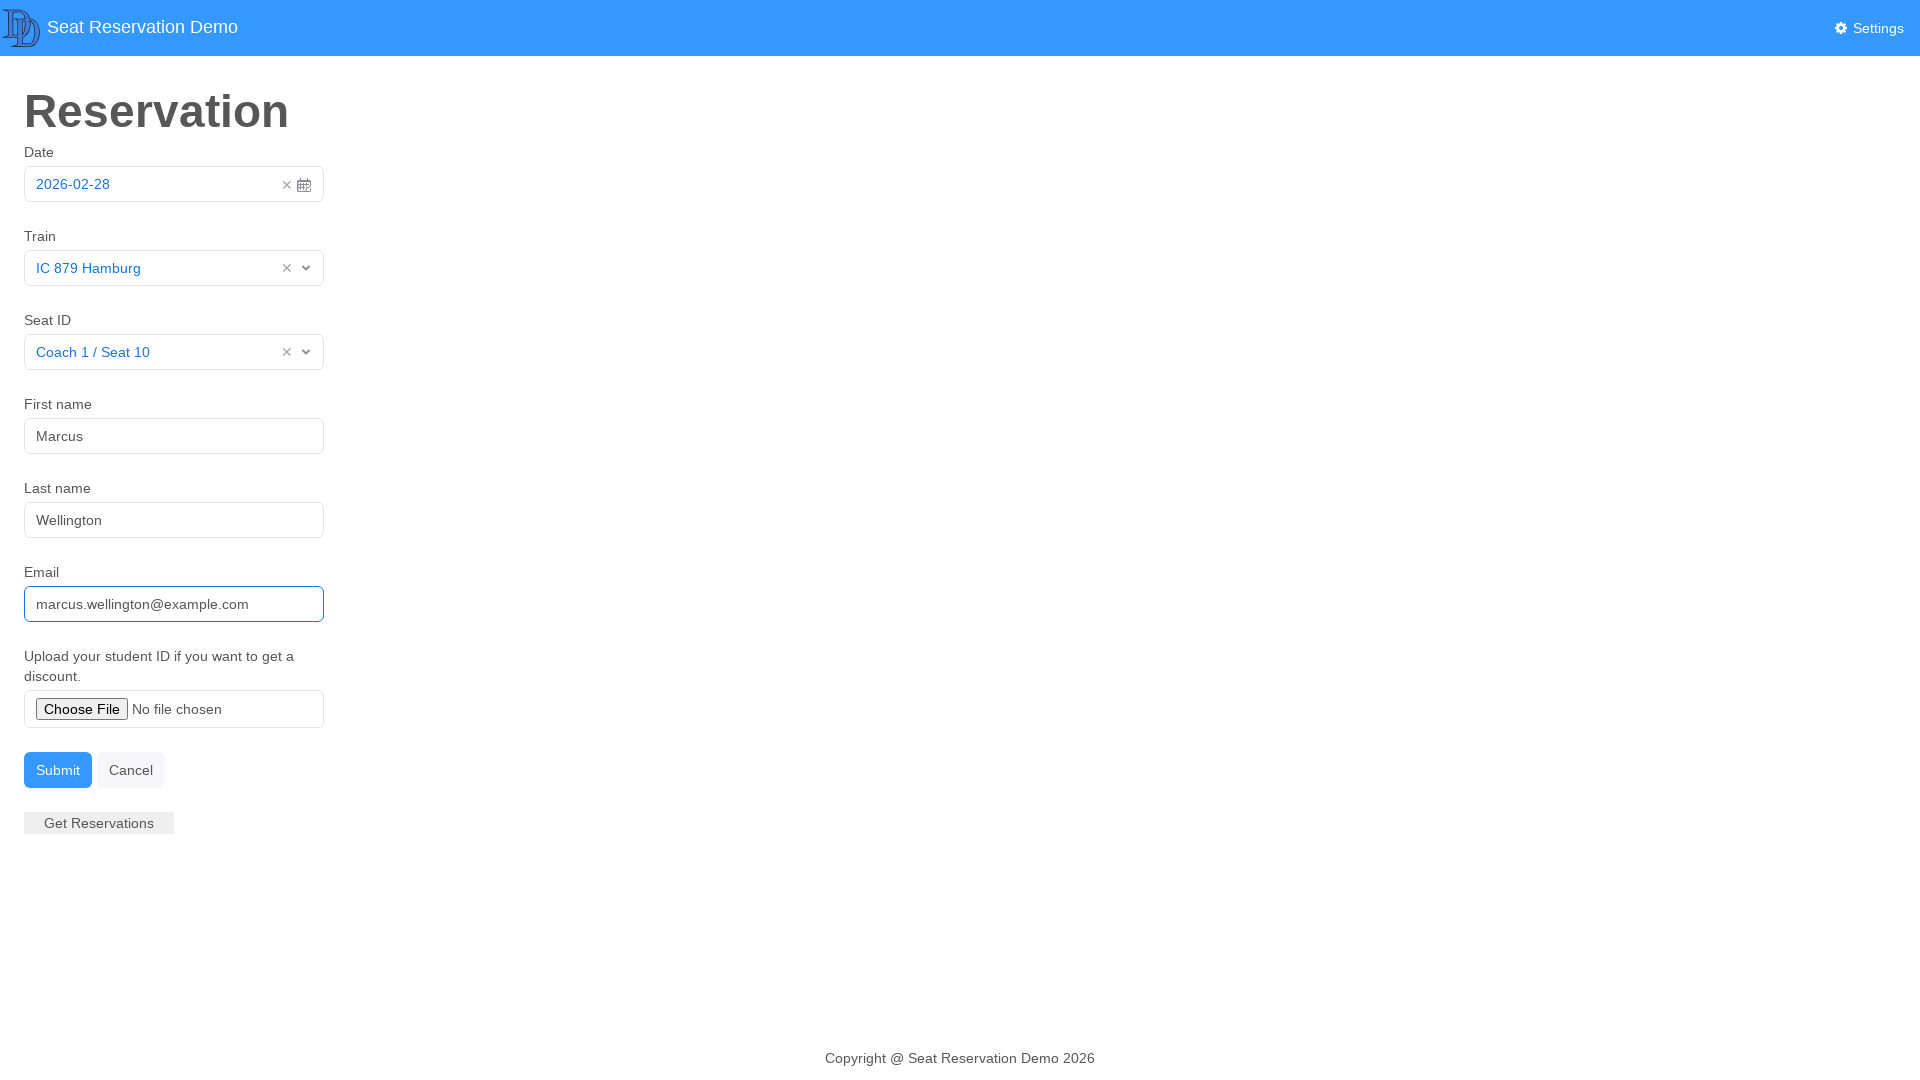

Waited for submit button to load
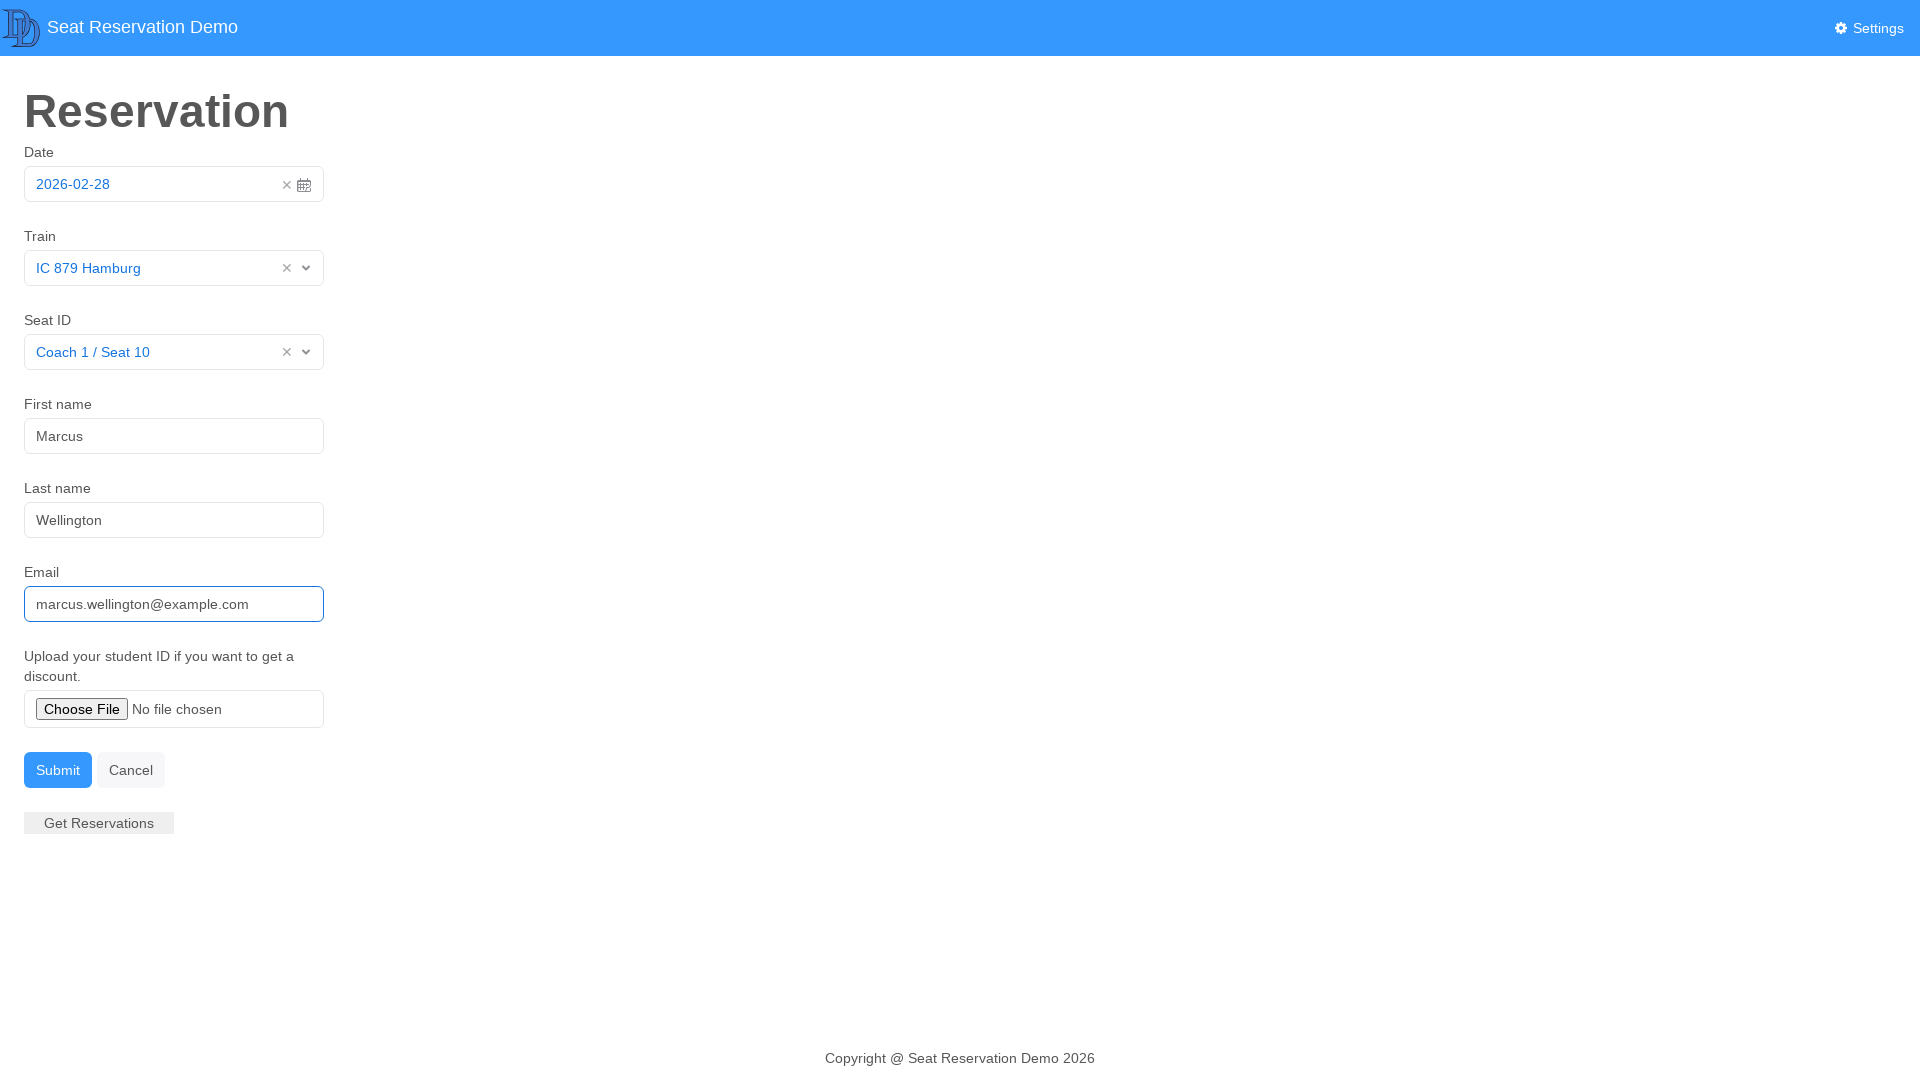

Clicked submit button to complete booking form at (58, 770) on .rs-content > .rs-form > .rs-form-group > .rs-btn-toolbar > .rs-btn-primary
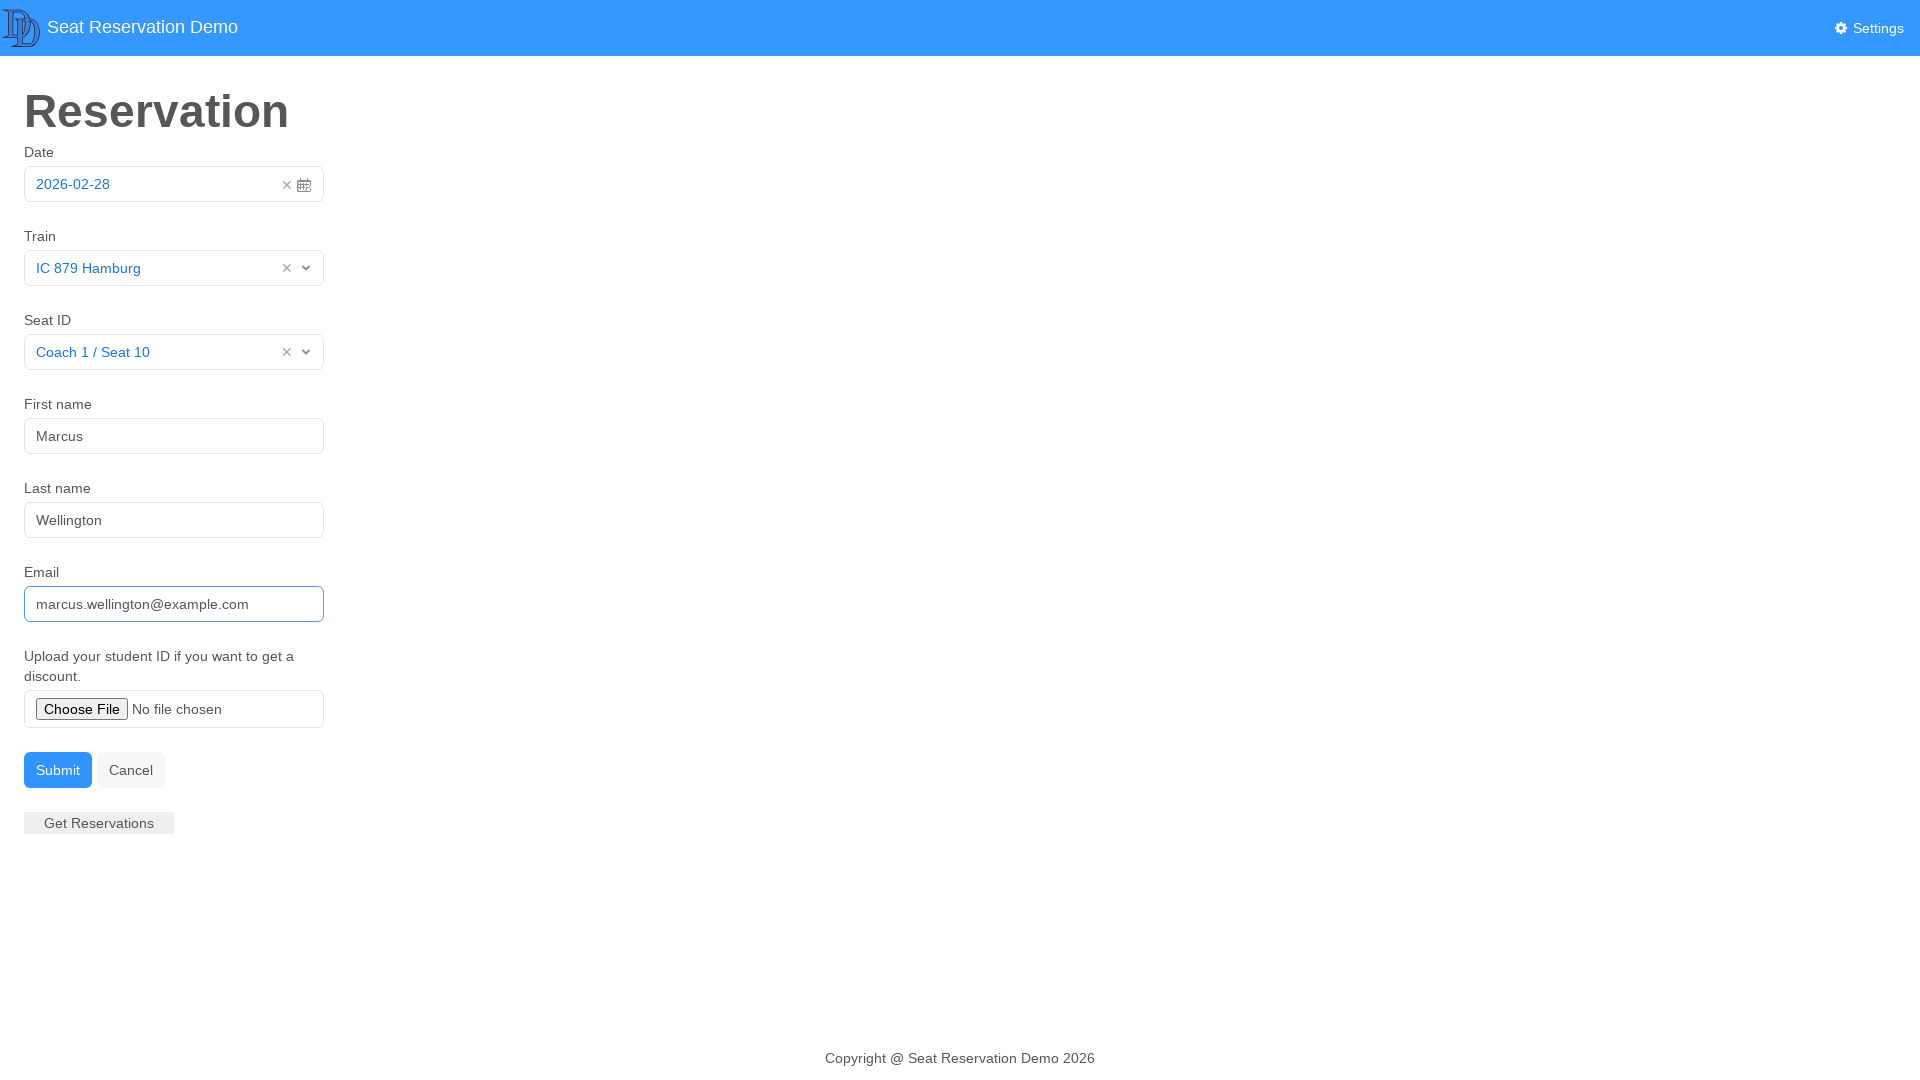

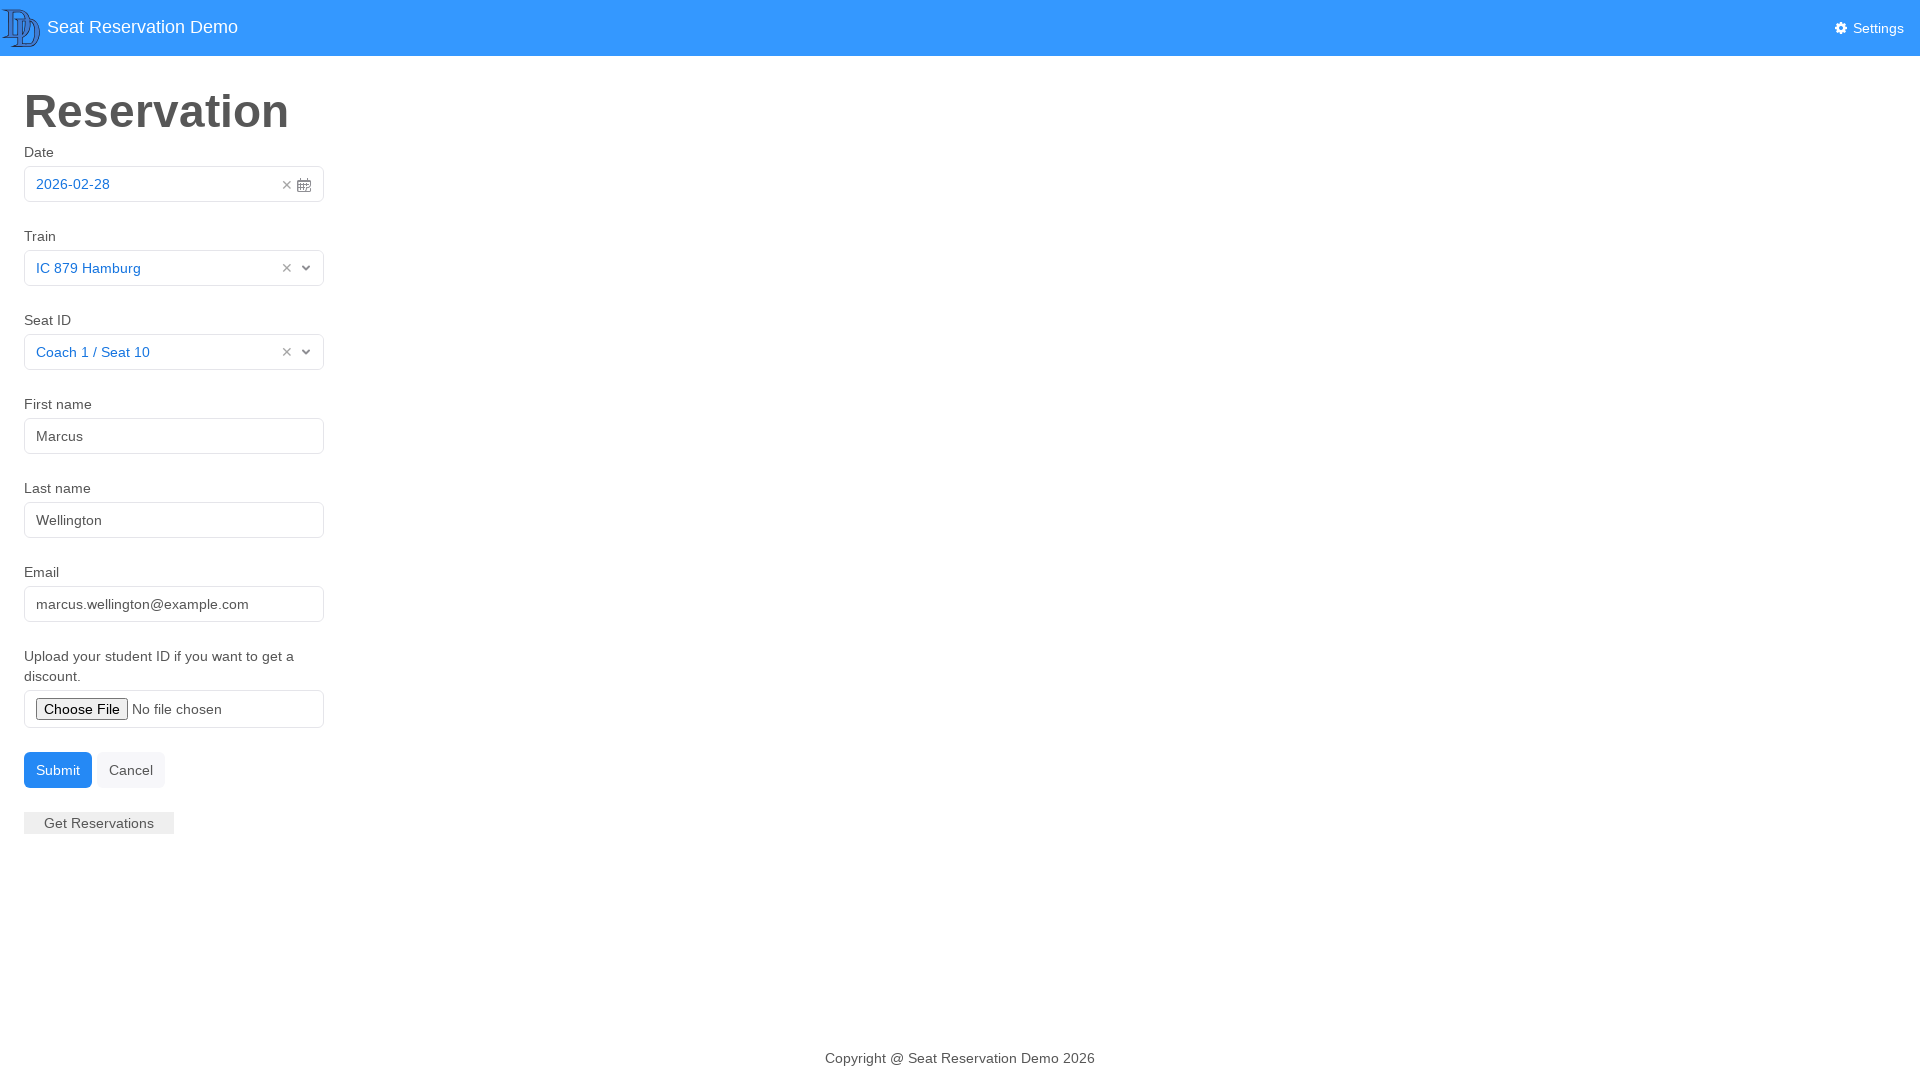